Plays the 1to50 game by clicking numbers 1 through 50 in sequence

Starting URL: http://zzzscore.com/1to50/en/

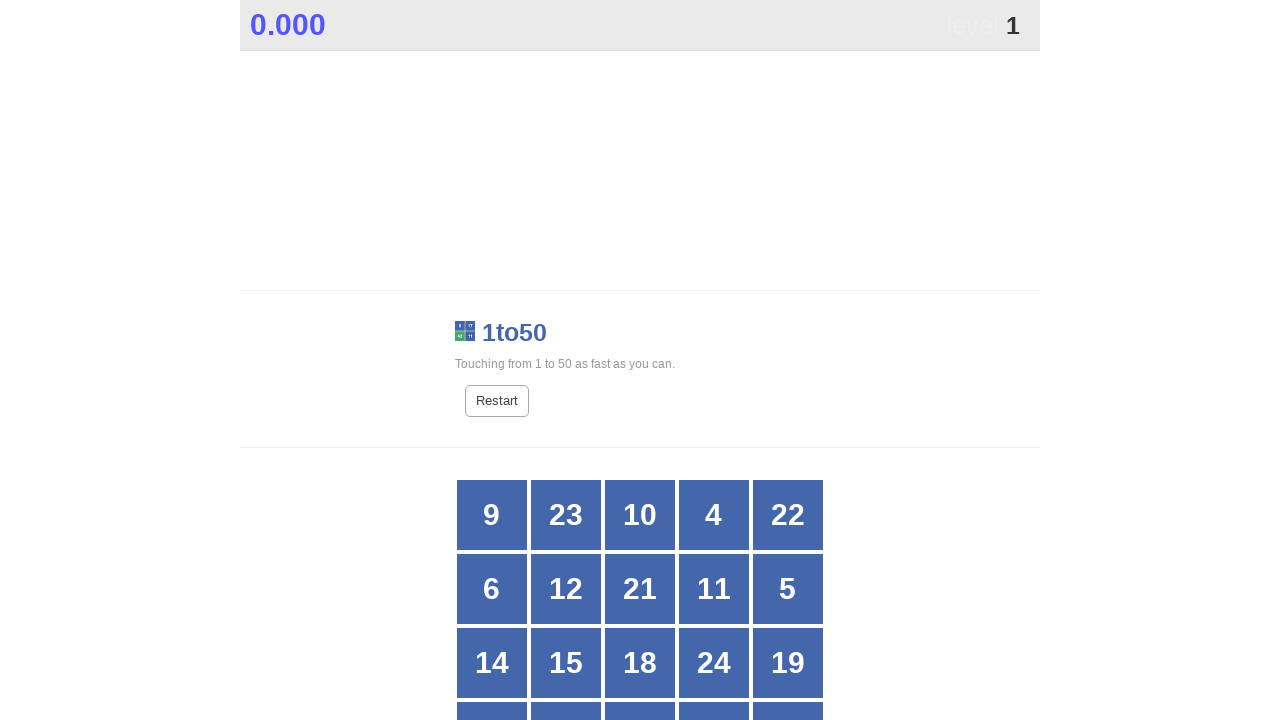

Grid element loaded and became visible
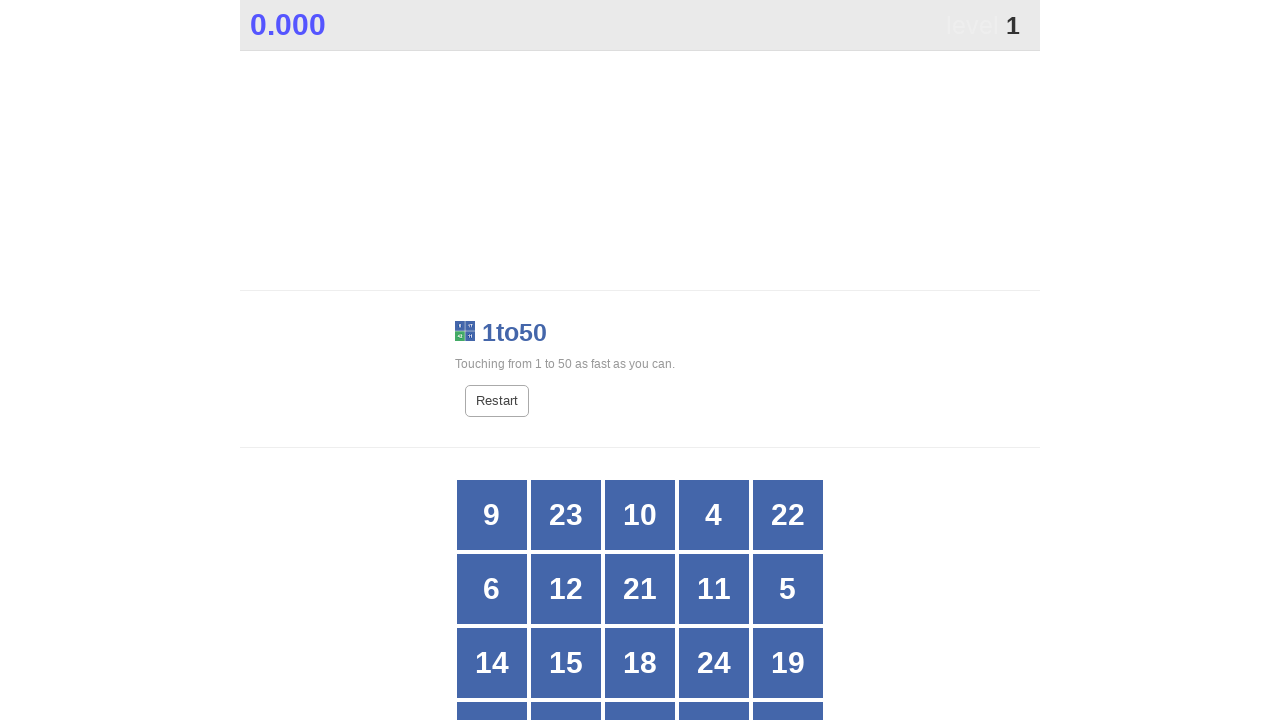

Clicked on number 1 in the grid at (492, 361) on #grid >> text='1'
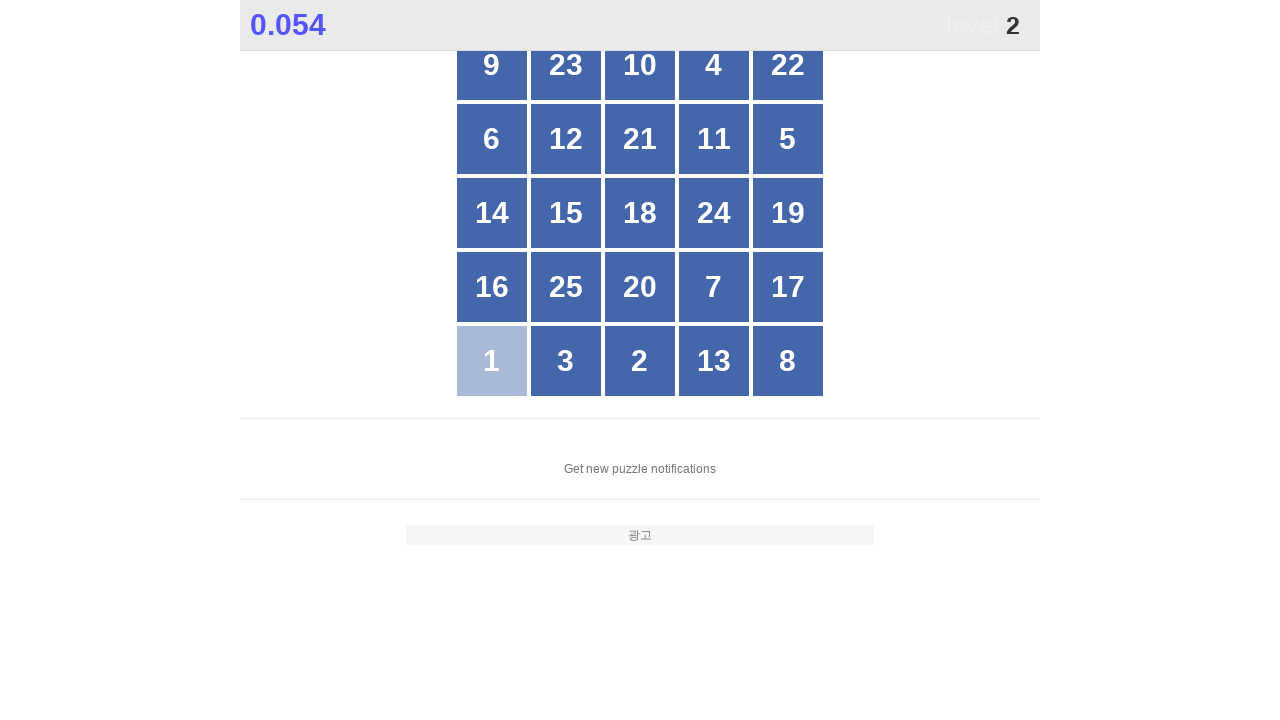

Clicked on number 2 in the grid at (640, 361) on #grid >> text='2'
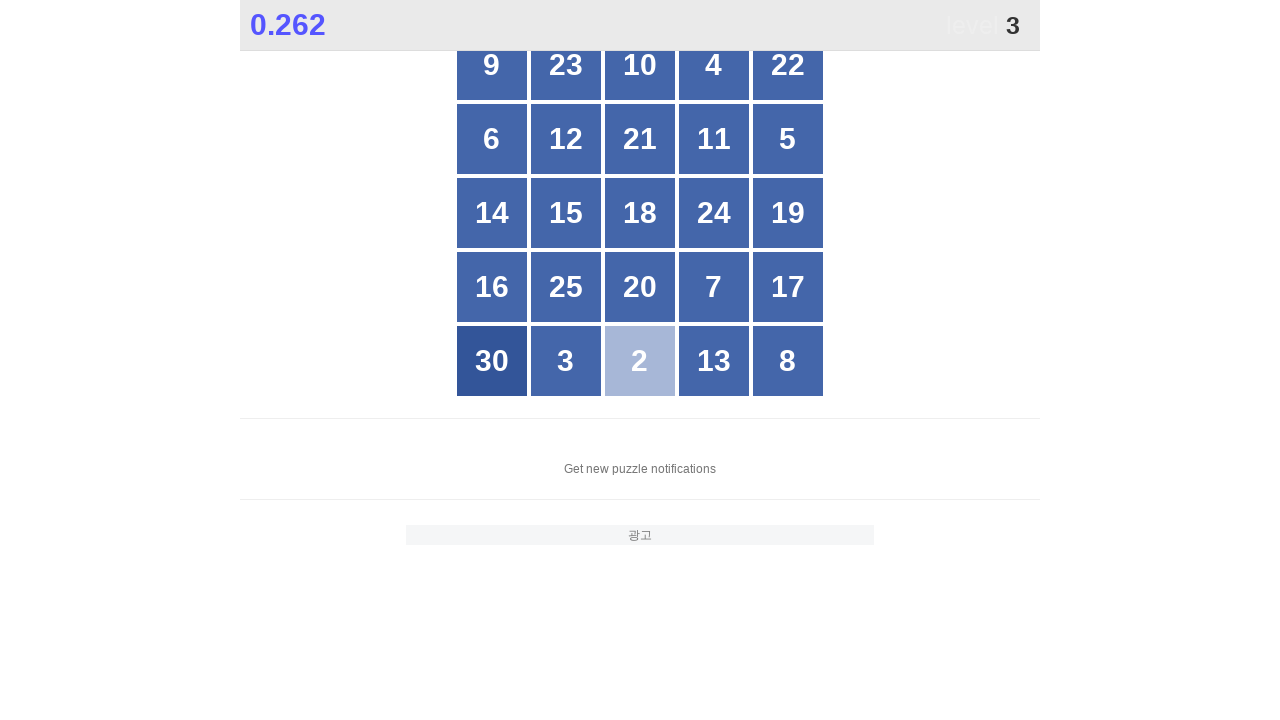

Clicked on number 3 in the grid at (566, 361) on #grid >> text='3'
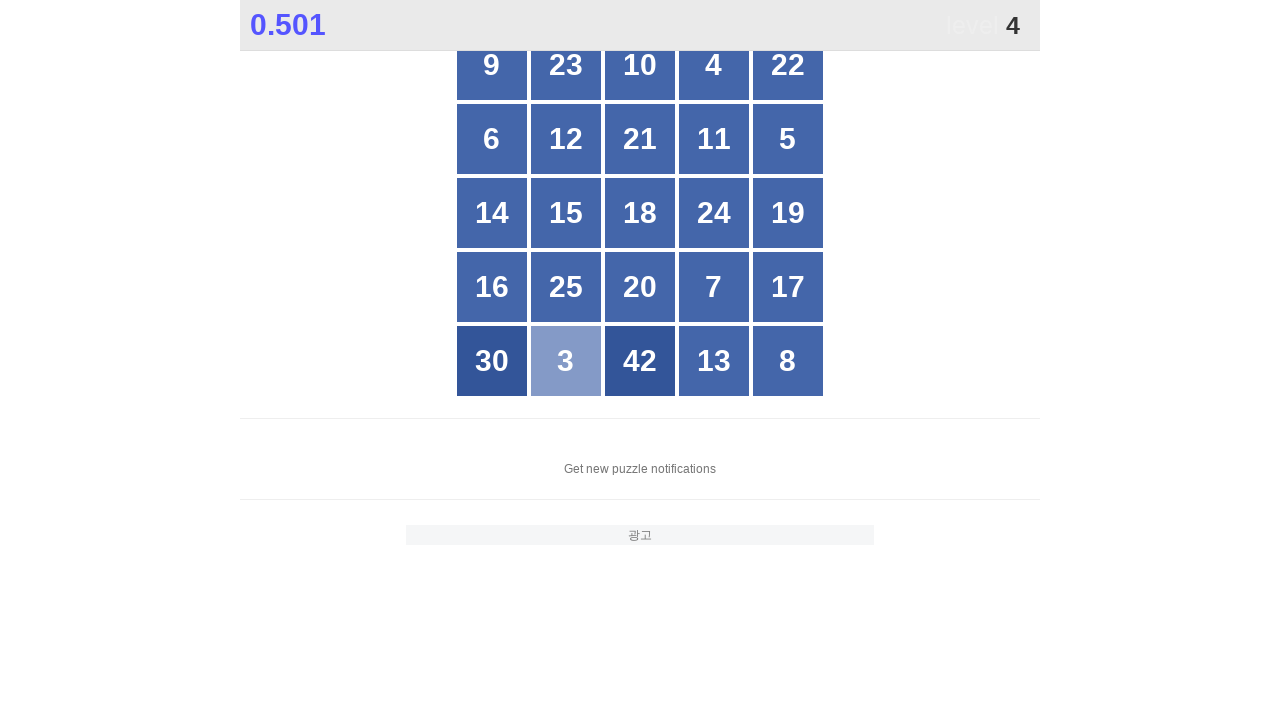

Clicked on number 4 in the grid at (714, 65) on #grid >> text='4'
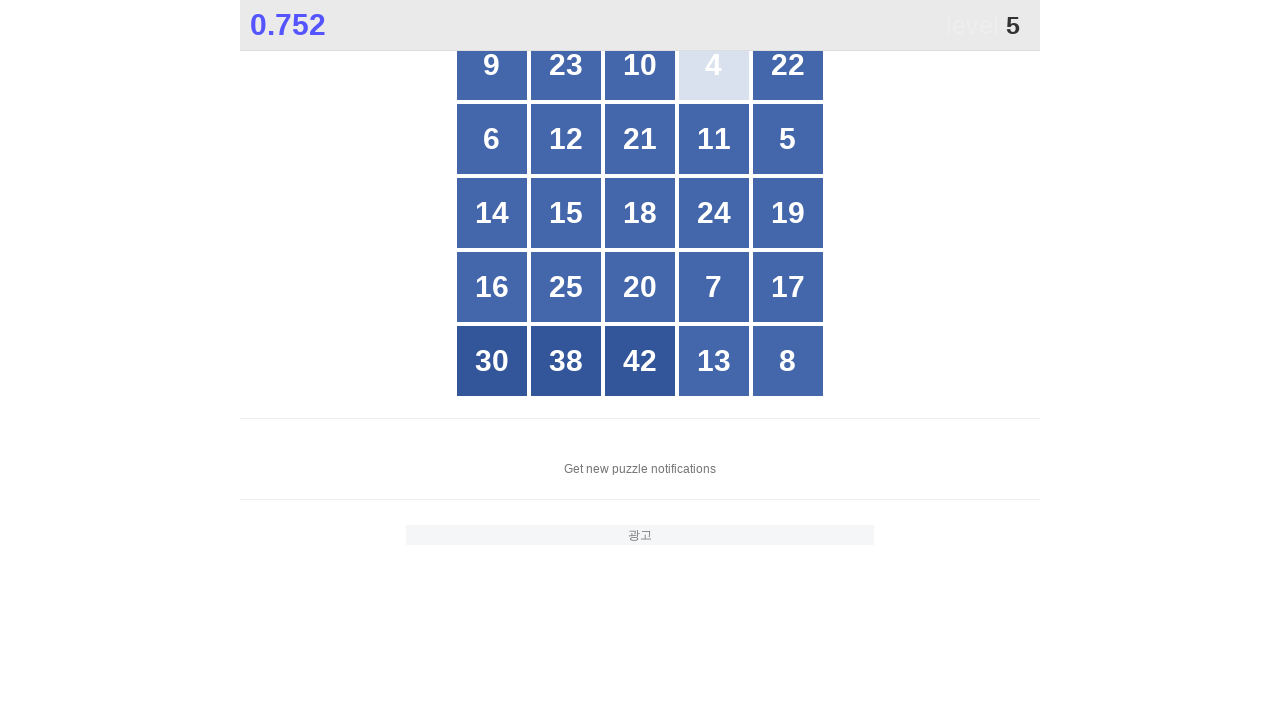

Clicked on number 5 in the grid at (788, 139) on #grid >> text='5'
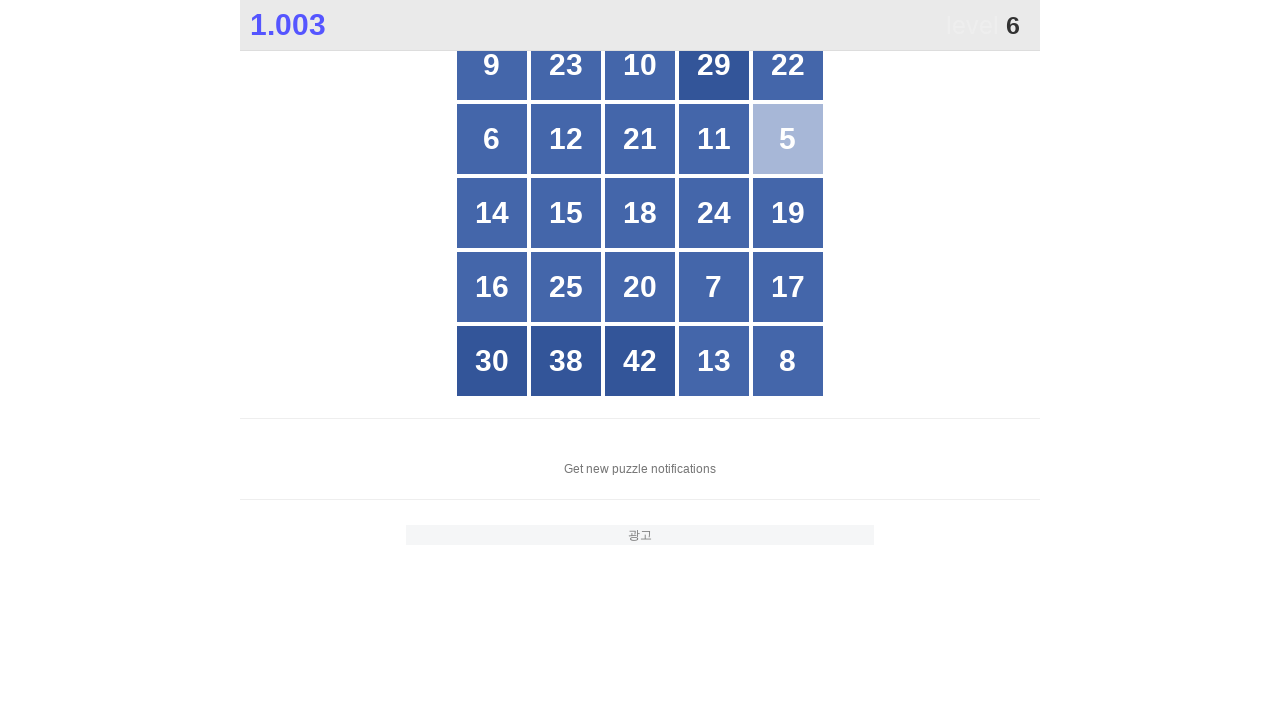

Clicked on number 6 in the grid at (492, 139) on #grid >> text='6'
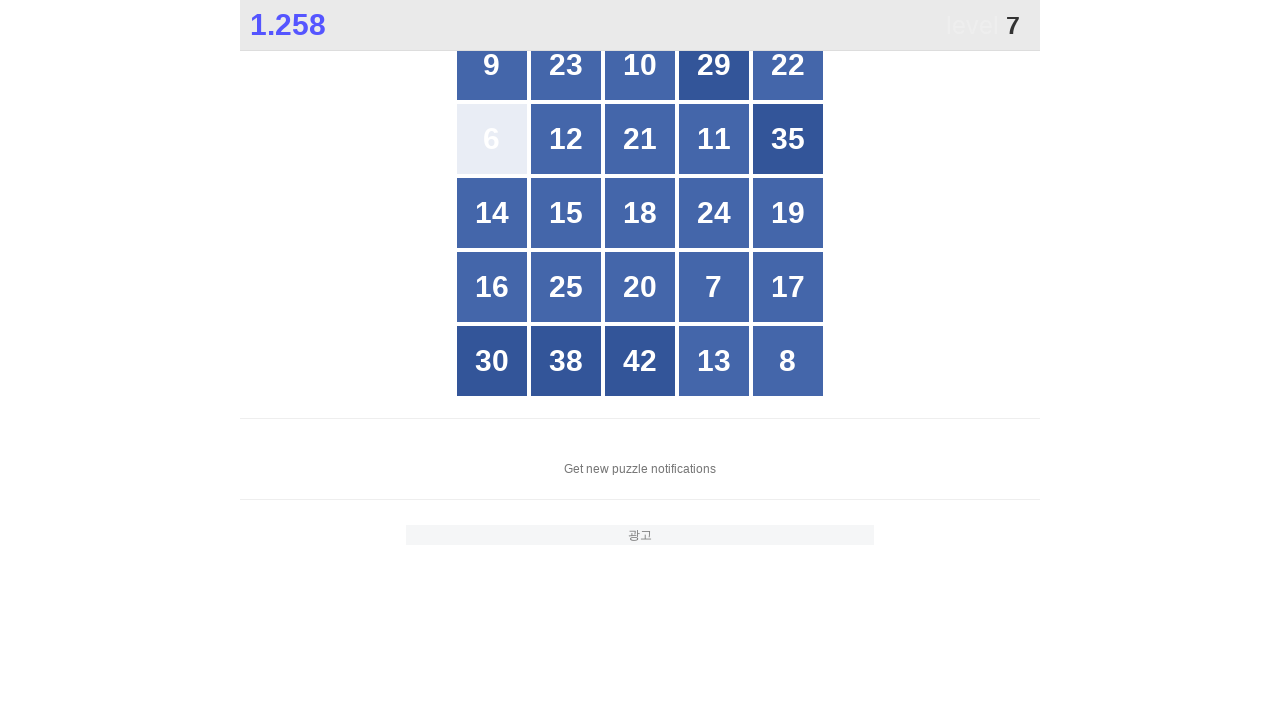

Clicked on number 7 in the grid at (714, 287) on #grid >> text='7'
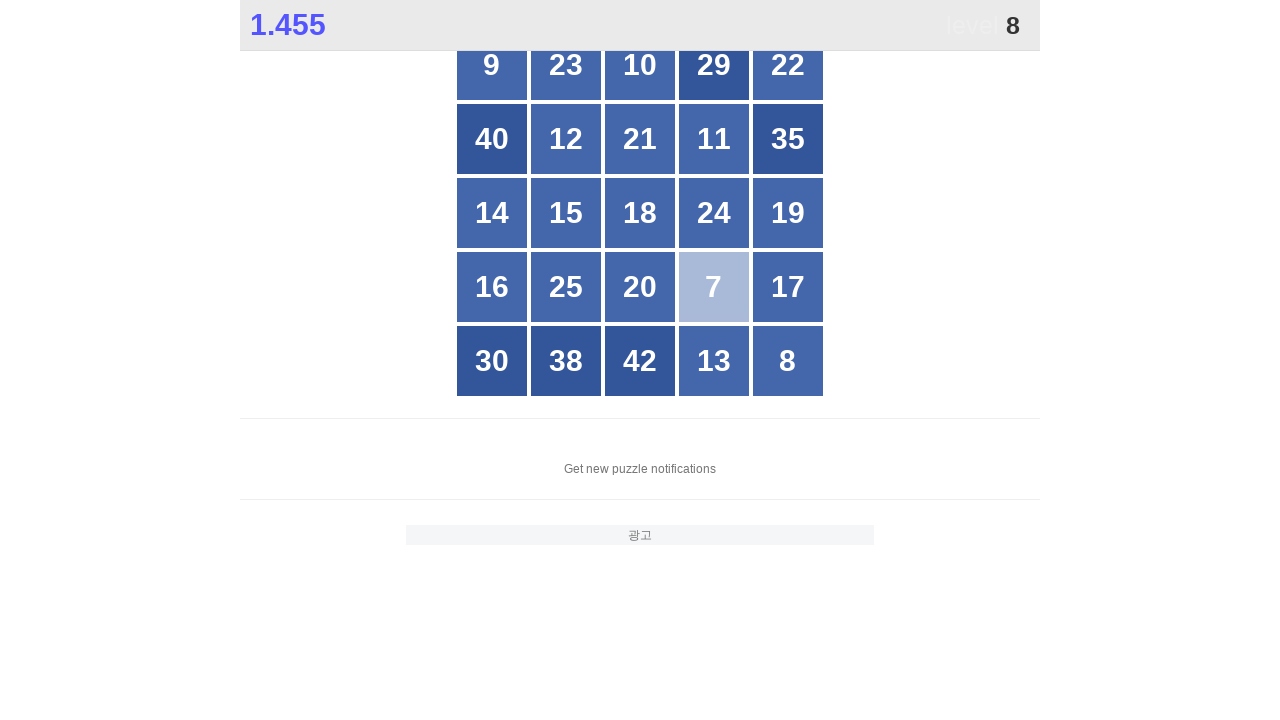

Clicked on number 8 in the grid at (788, 361) on #grid >> text='8'
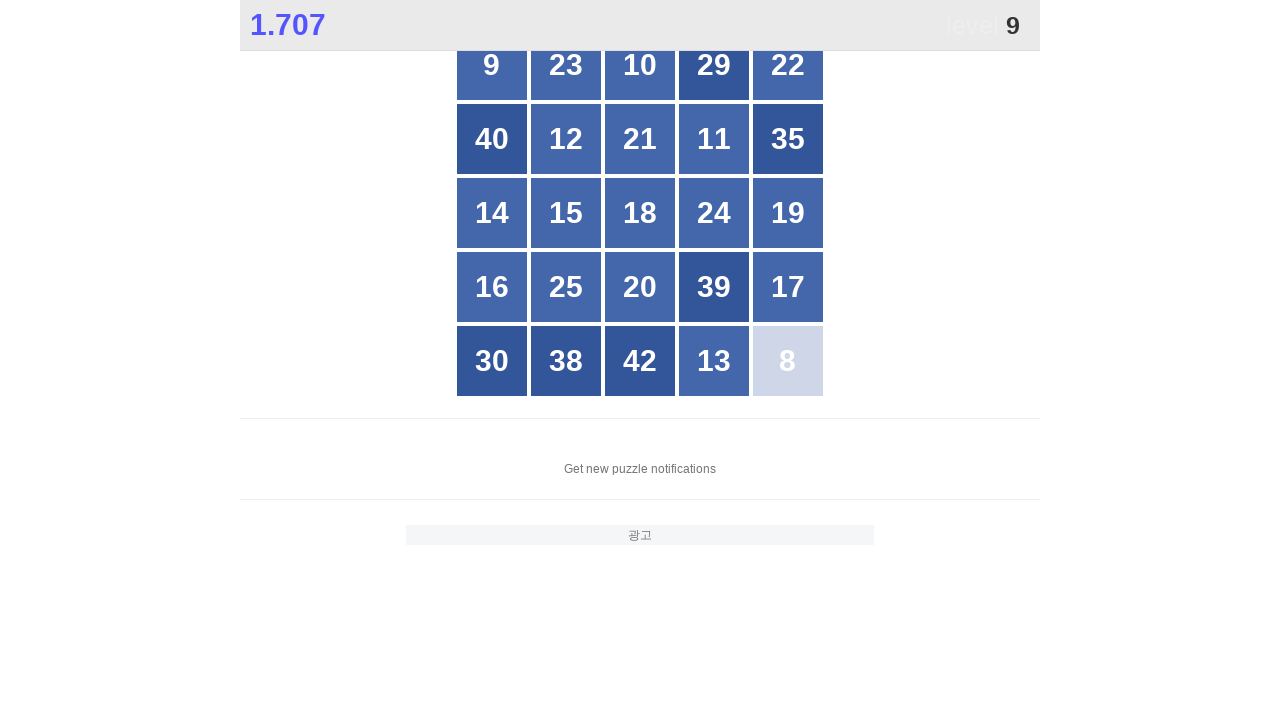

Clicked on number 9 in the grid at (492, 65) on #grid >> text='9'
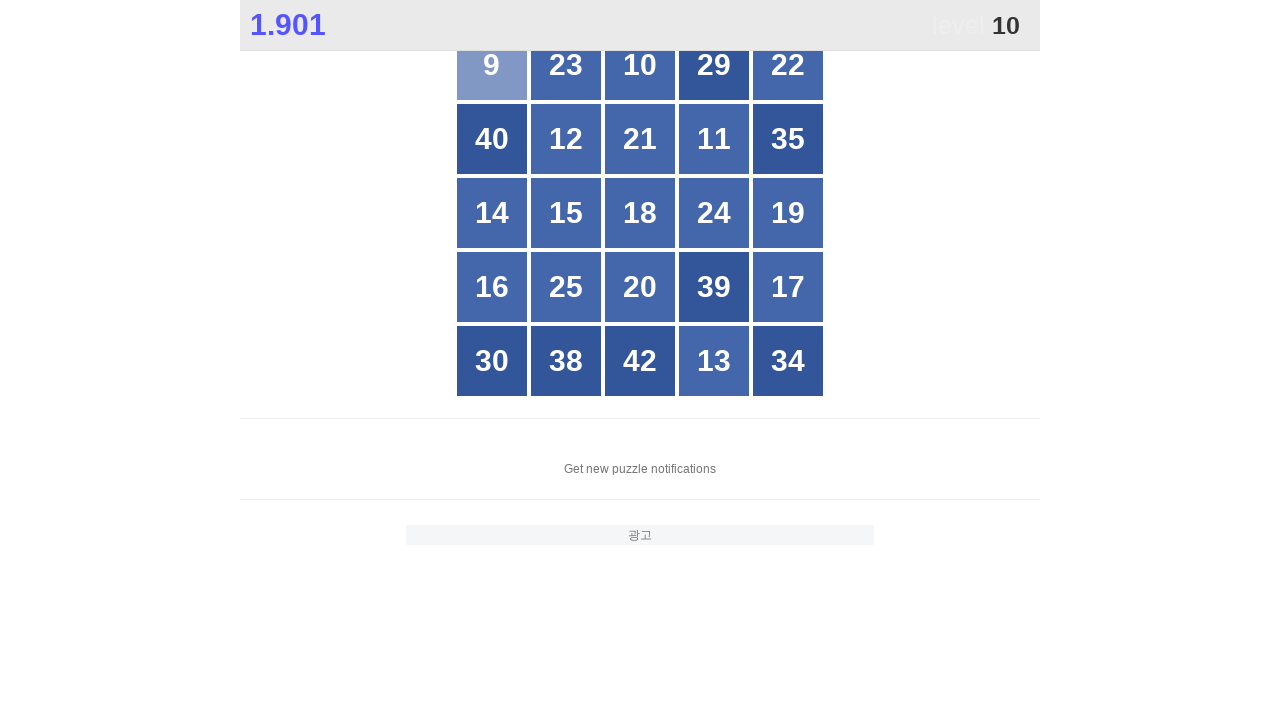

Clicked on number 10 in the grid at (640, 65) on #grid >> text='10'
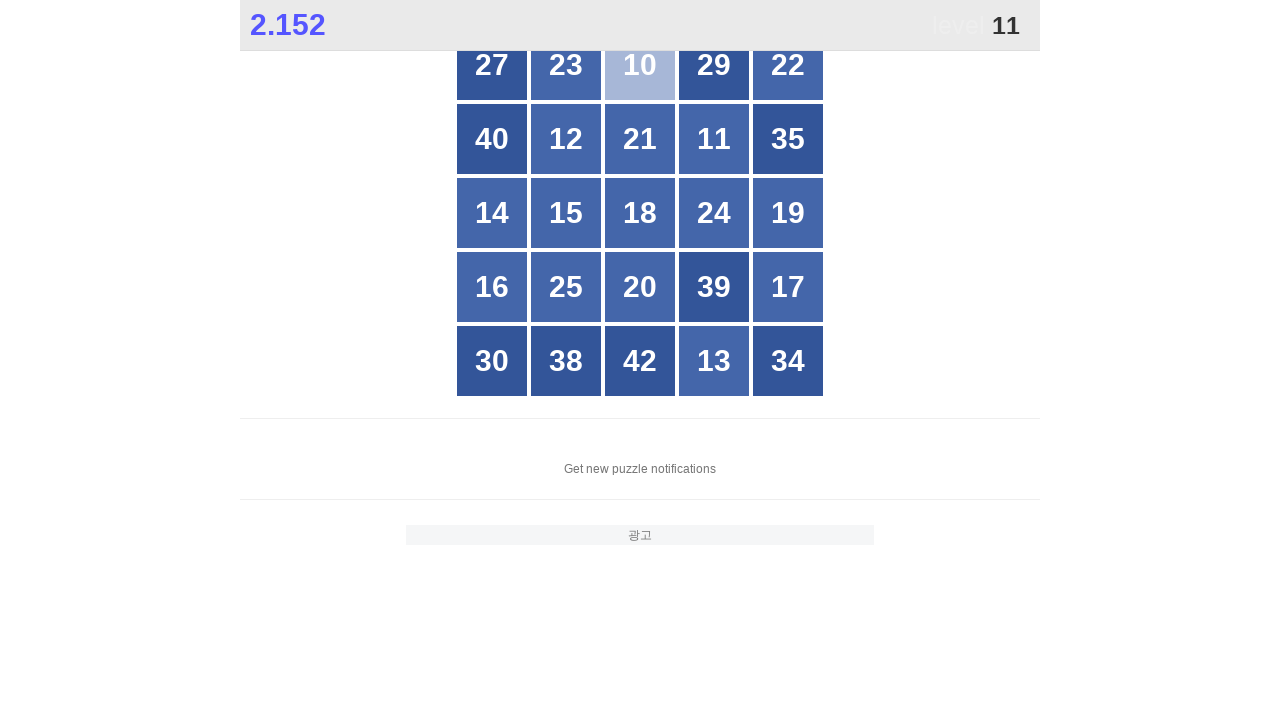

Clicked on number 11 in the grid at (714, 139) on #grid >> text='11'
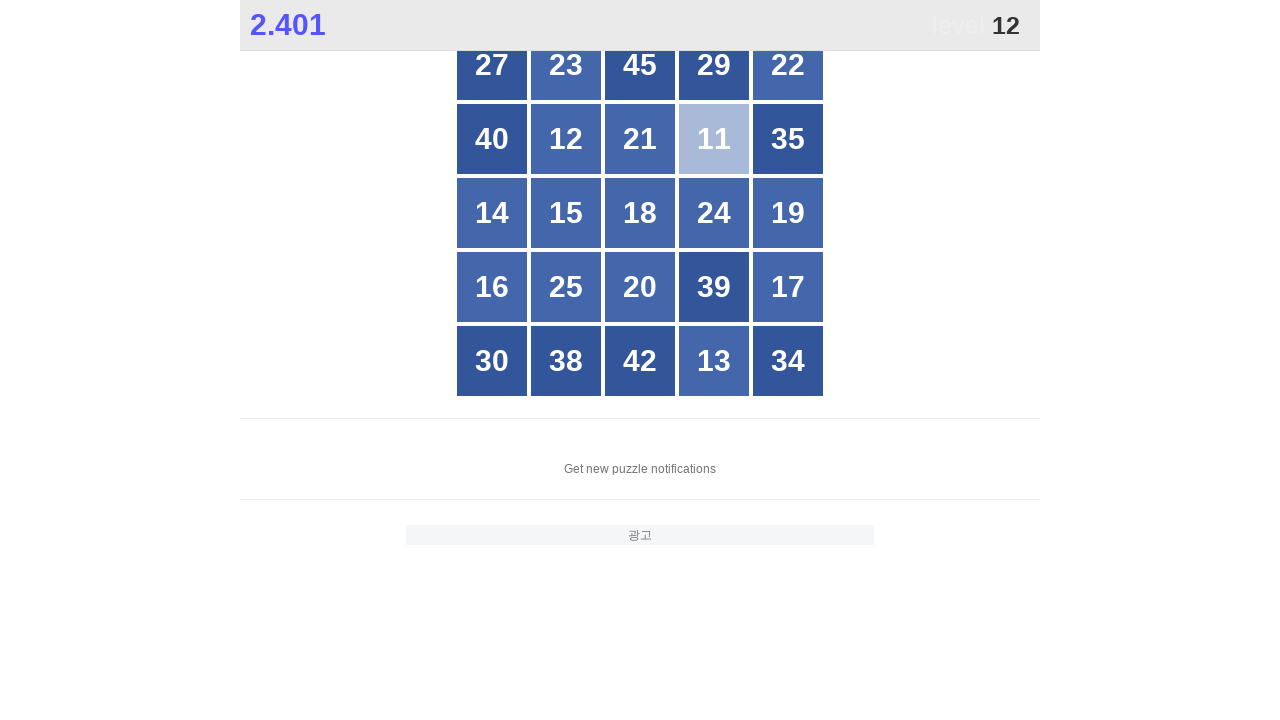

Clicked on number 12 in the grid at (566, 139) on #grid >> text='12'
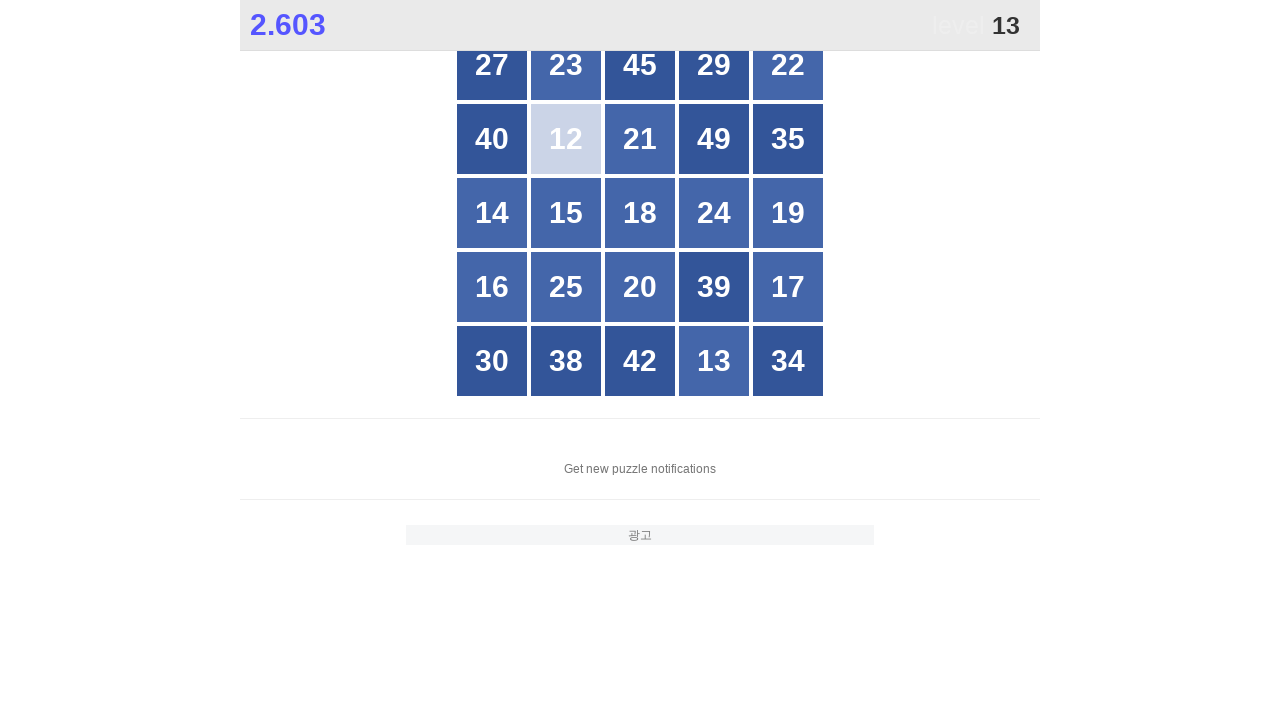

Clicked on number 13 in the grid at (714, 361) on #grid >> text='13'
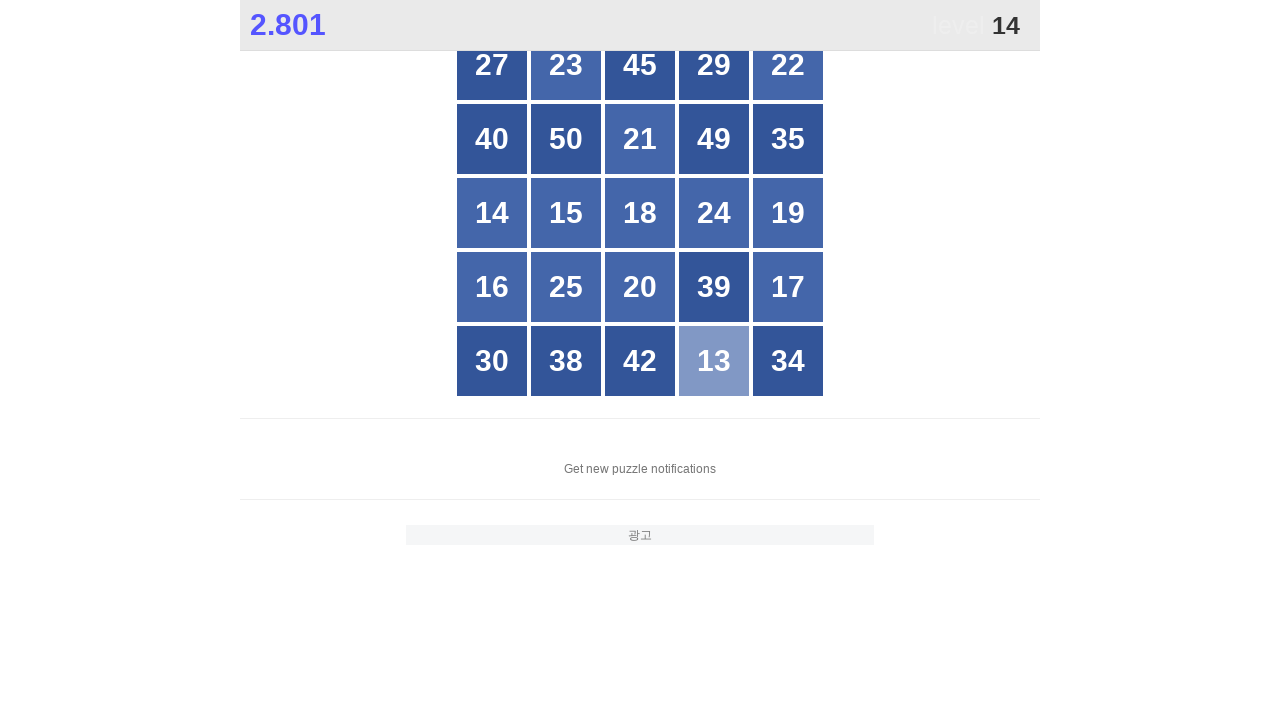

Clicked on number 14 in the grid at (492, 213) on #grid >> text='14'
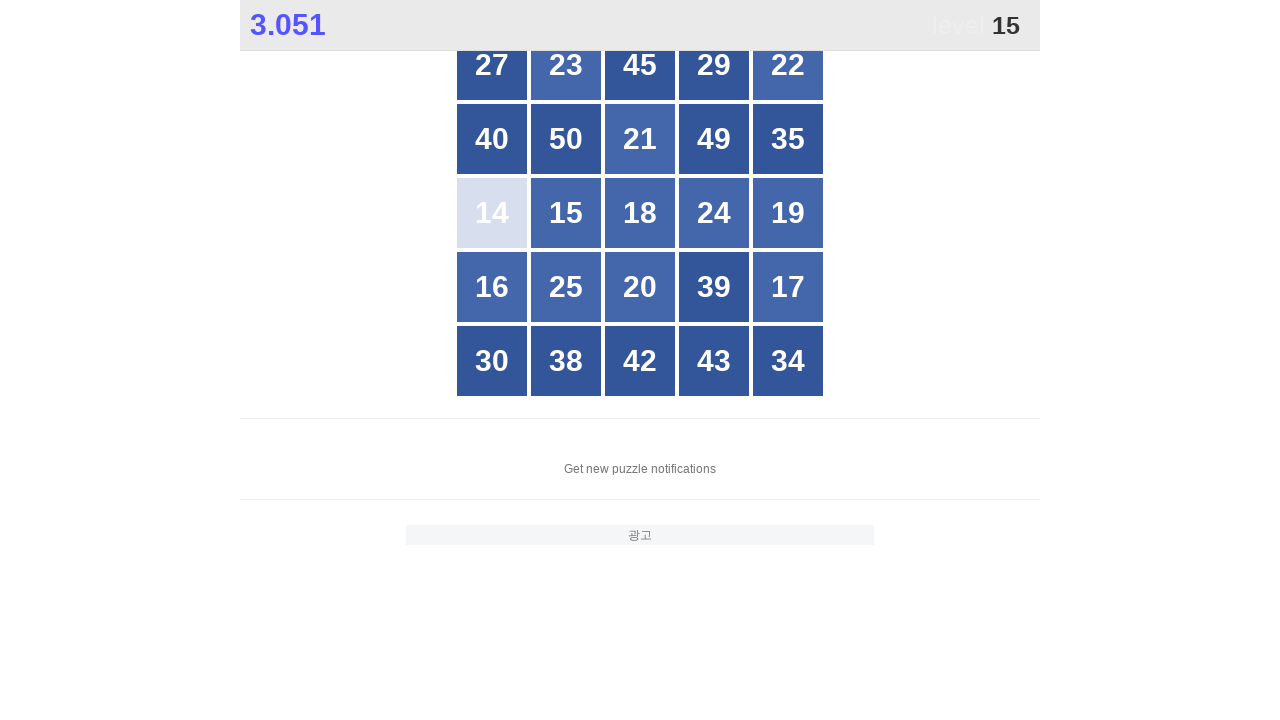

Clicked on number 15 in the grid at (566, 213) on #grid >> text='15'
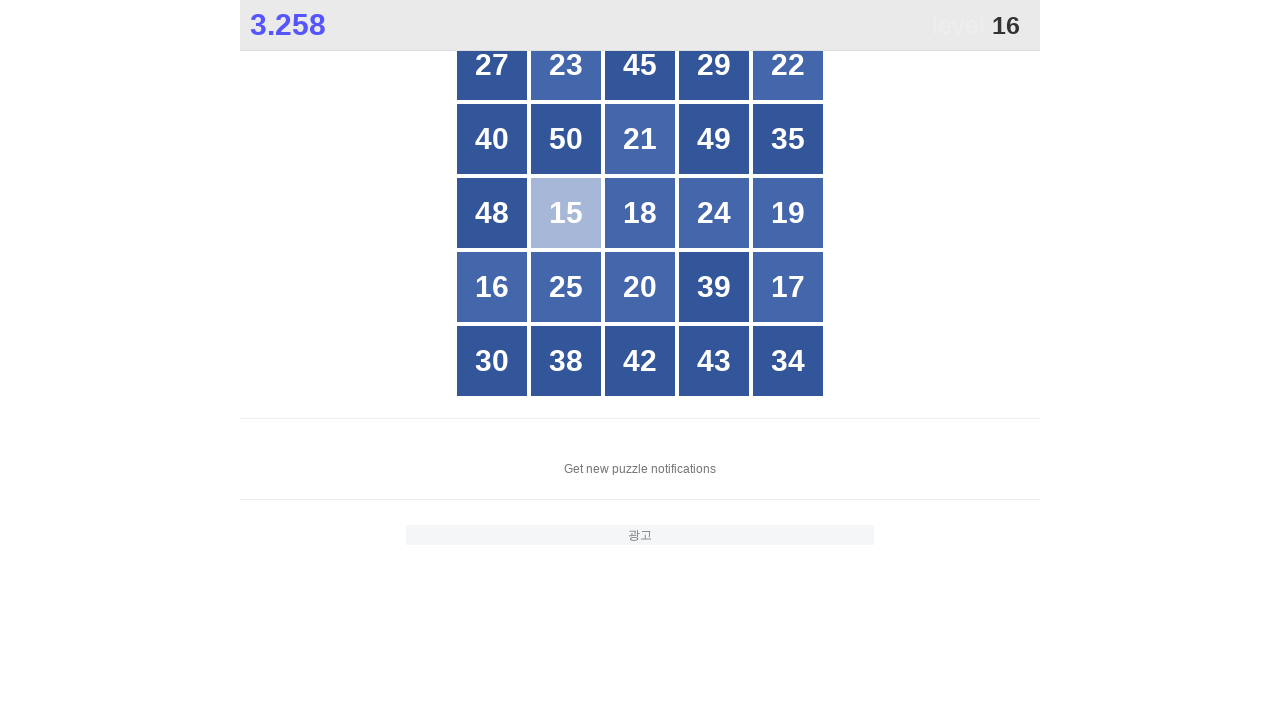

Clicked on number 16 in the grid at (492, 287) on #grid >> text='16'
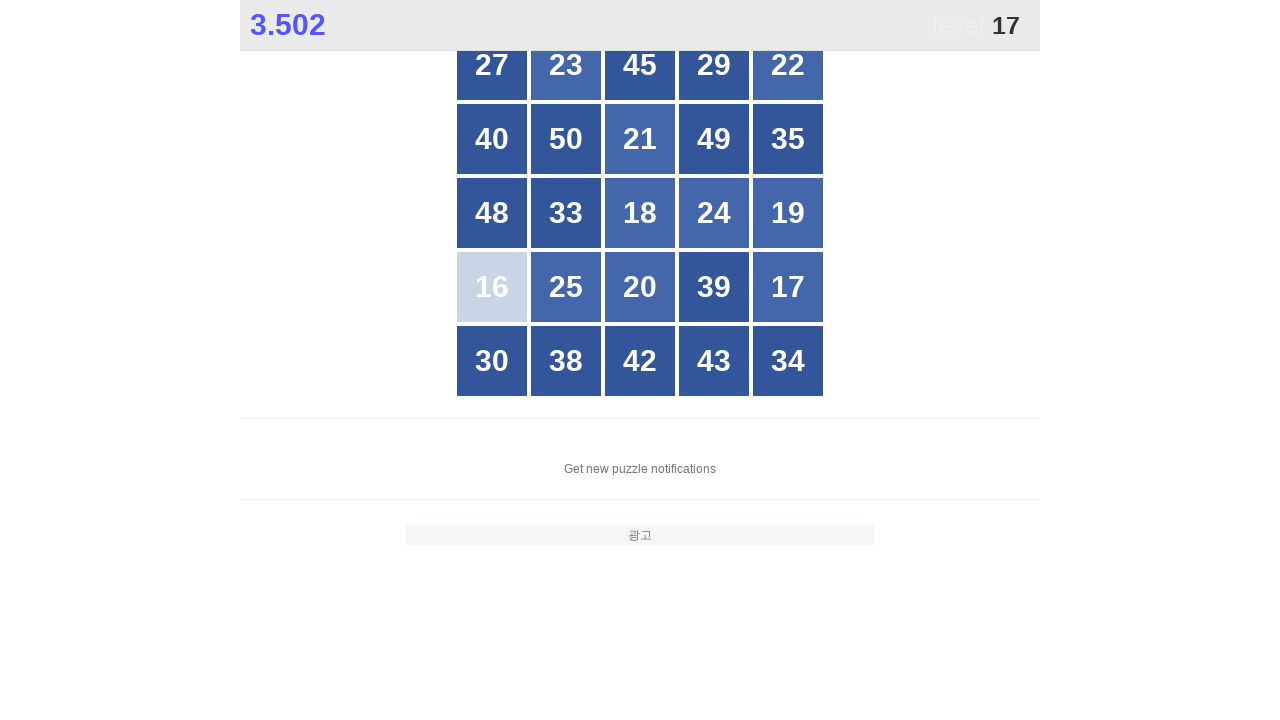

Clicked on number 17 in the grid at (788, 287) on #grid >> text='17'
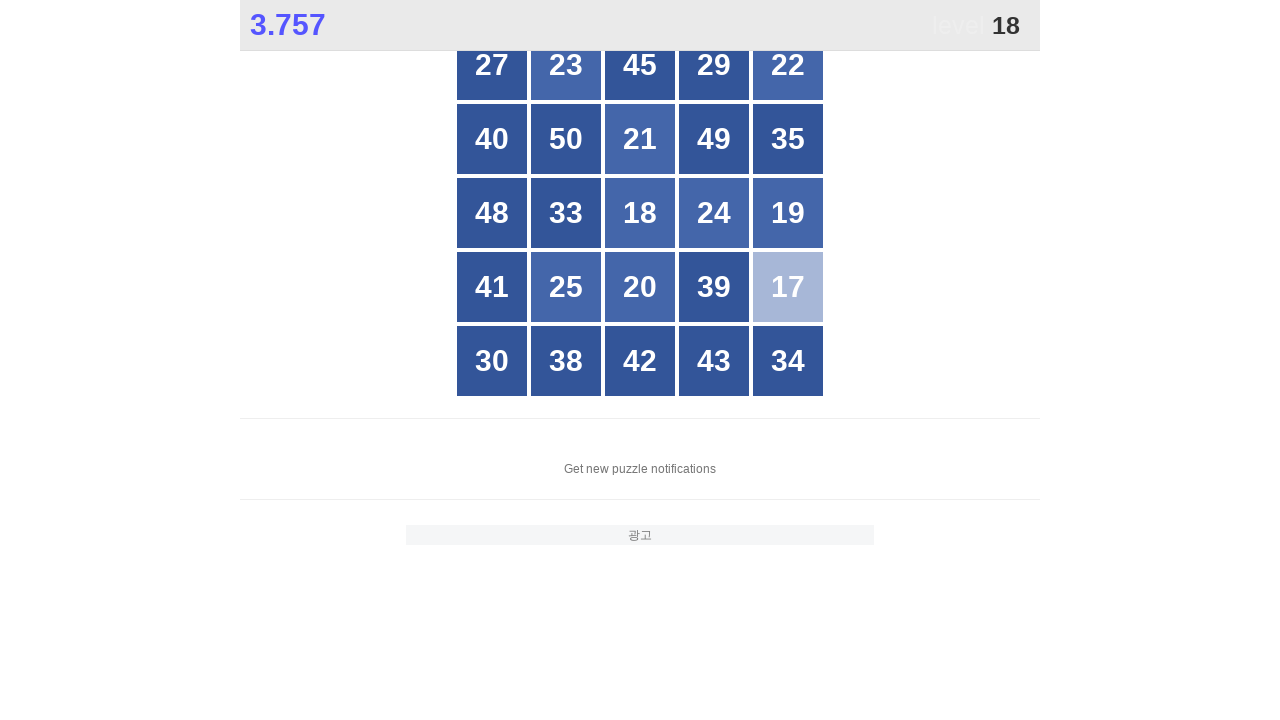

Clicked on number 18 in the grid at (640, 213) on #grid >> text='18'
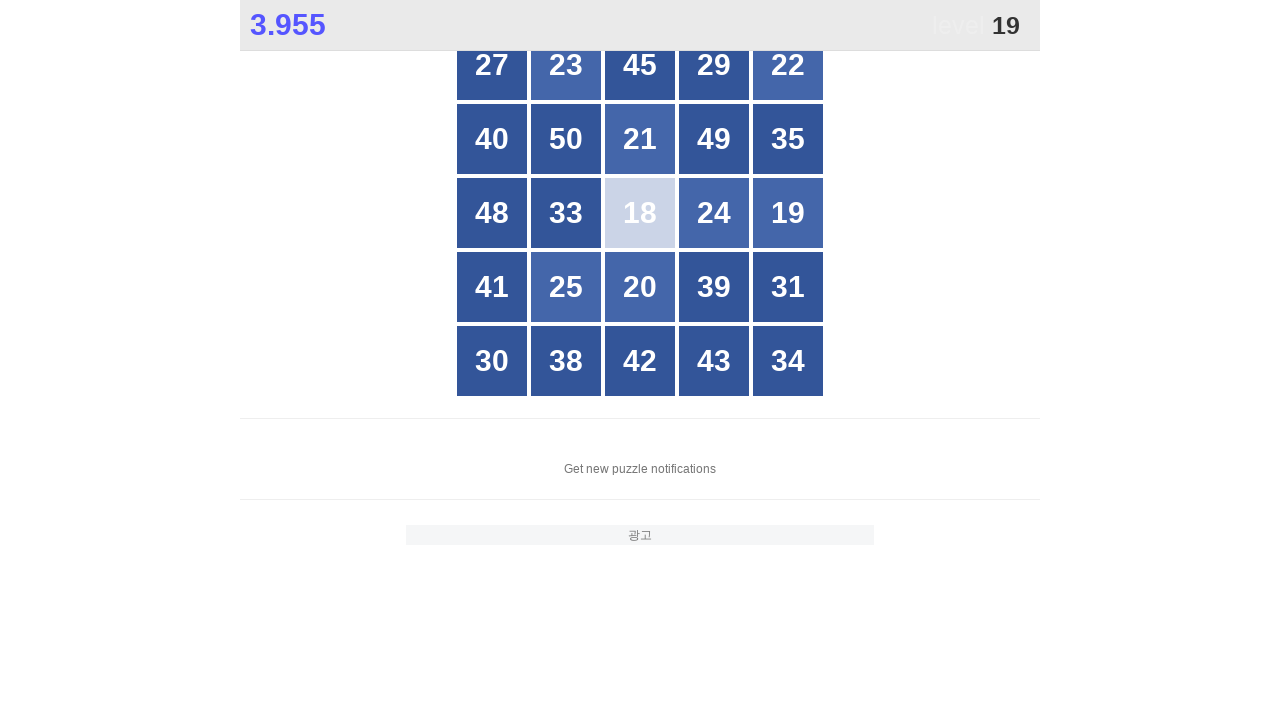

Clicked on number 19 in the grid at (788, 213) on #grid >> text='19'
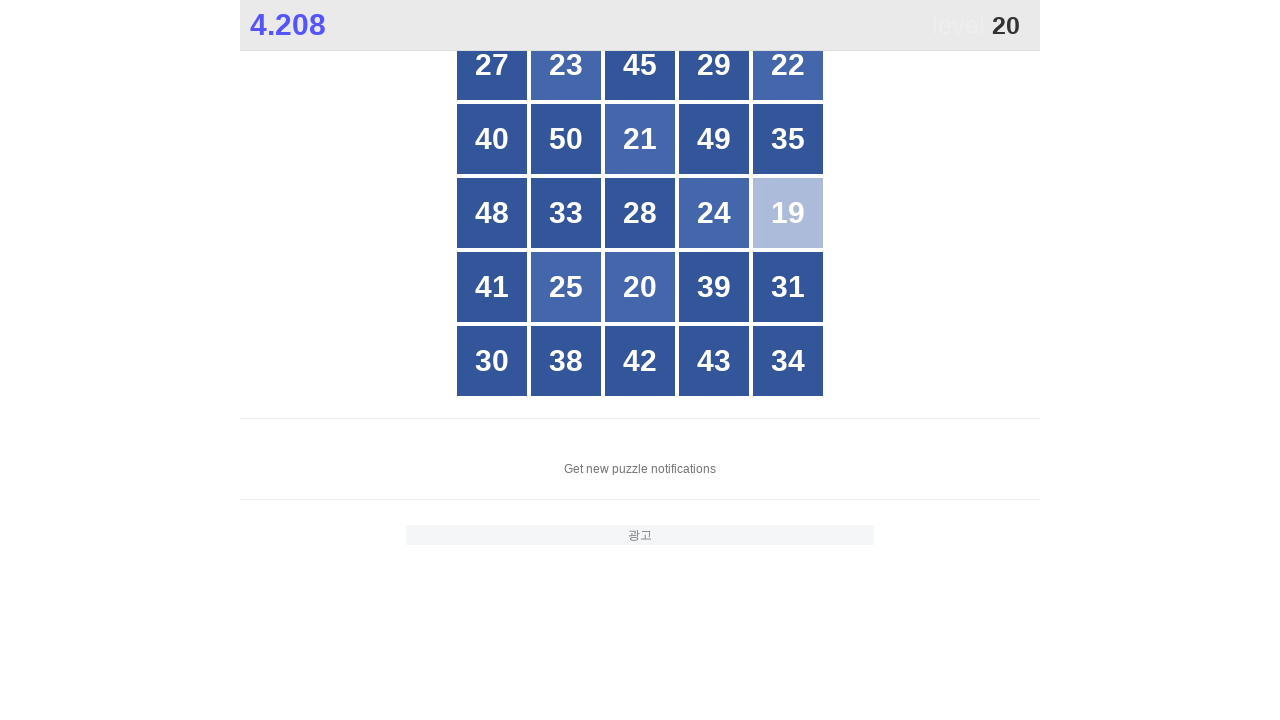

Clicked on number 20 in the grid at (640, 287) on #grid >> text='20'
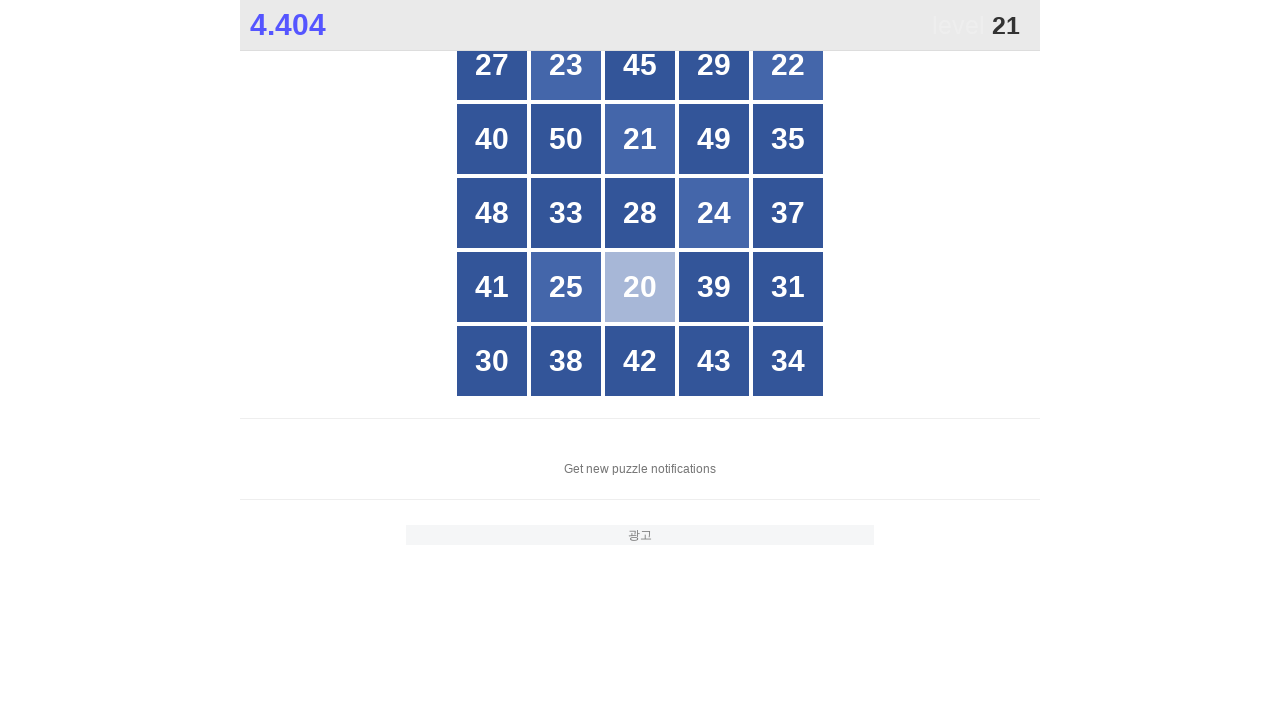

Clicked on number 21 in the grid at (640, 139) on #grid >> text='21'
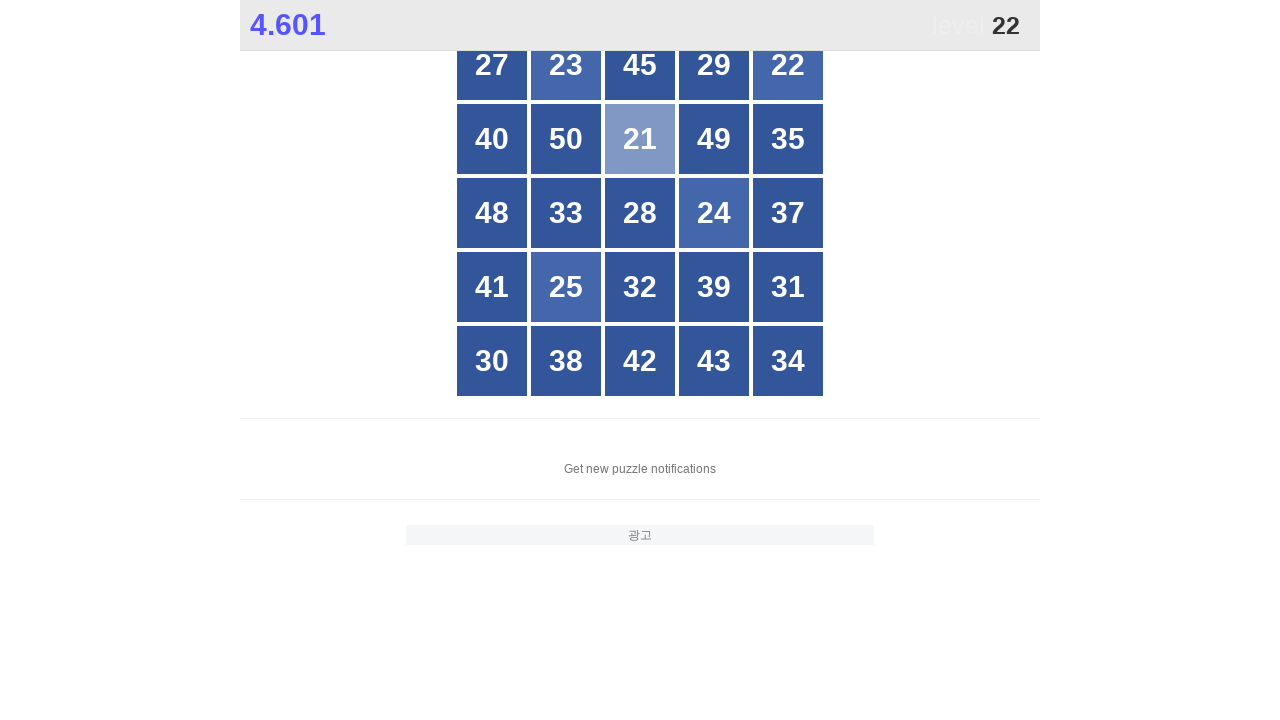

Clicked on number 22 in the grid at (788, 65) on #grid >> text='22'
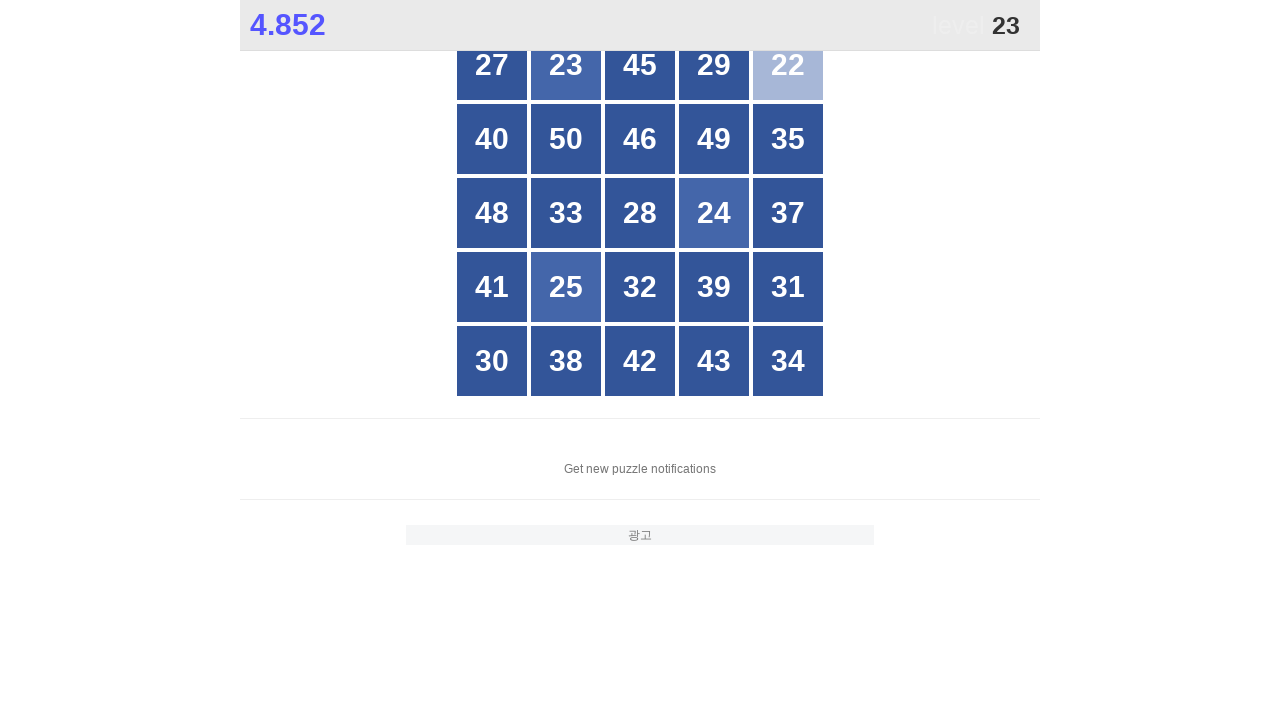

Clicked on number 23 in the grid at (566, 65) on #grid >> text='23'
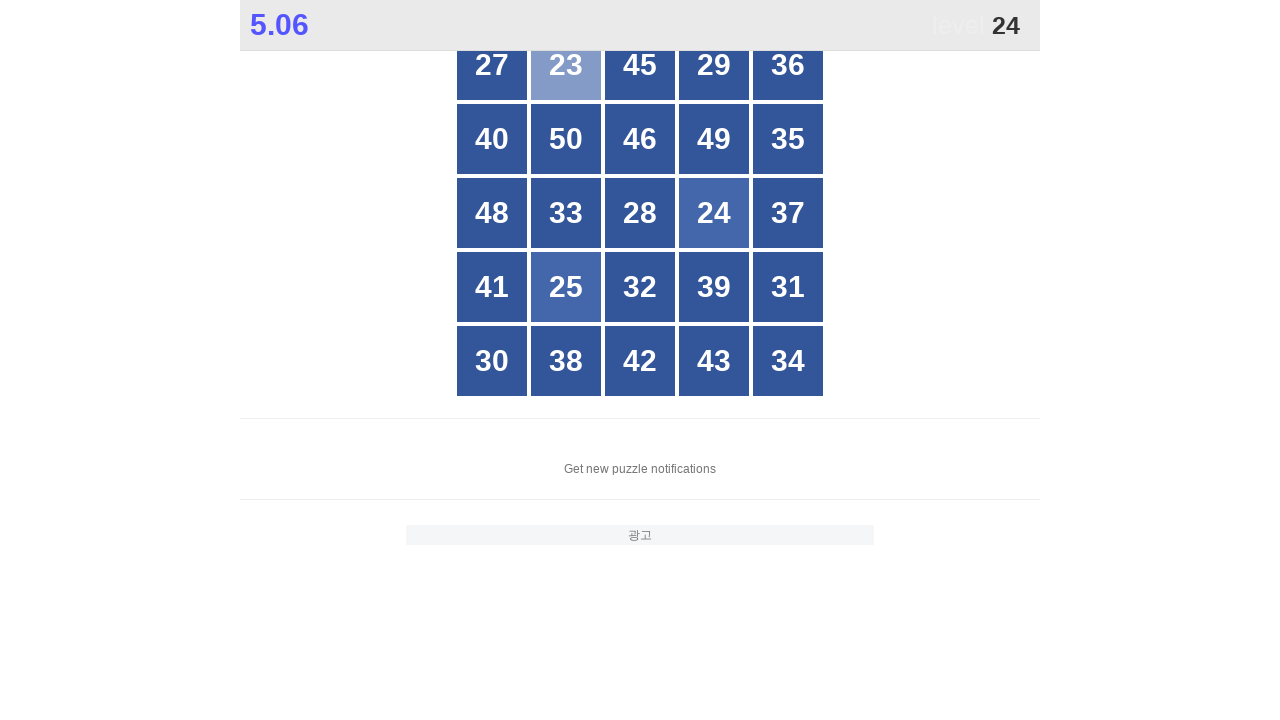

Clicked on number 24 in the grid at (714, 213) on #grid >> text='24'
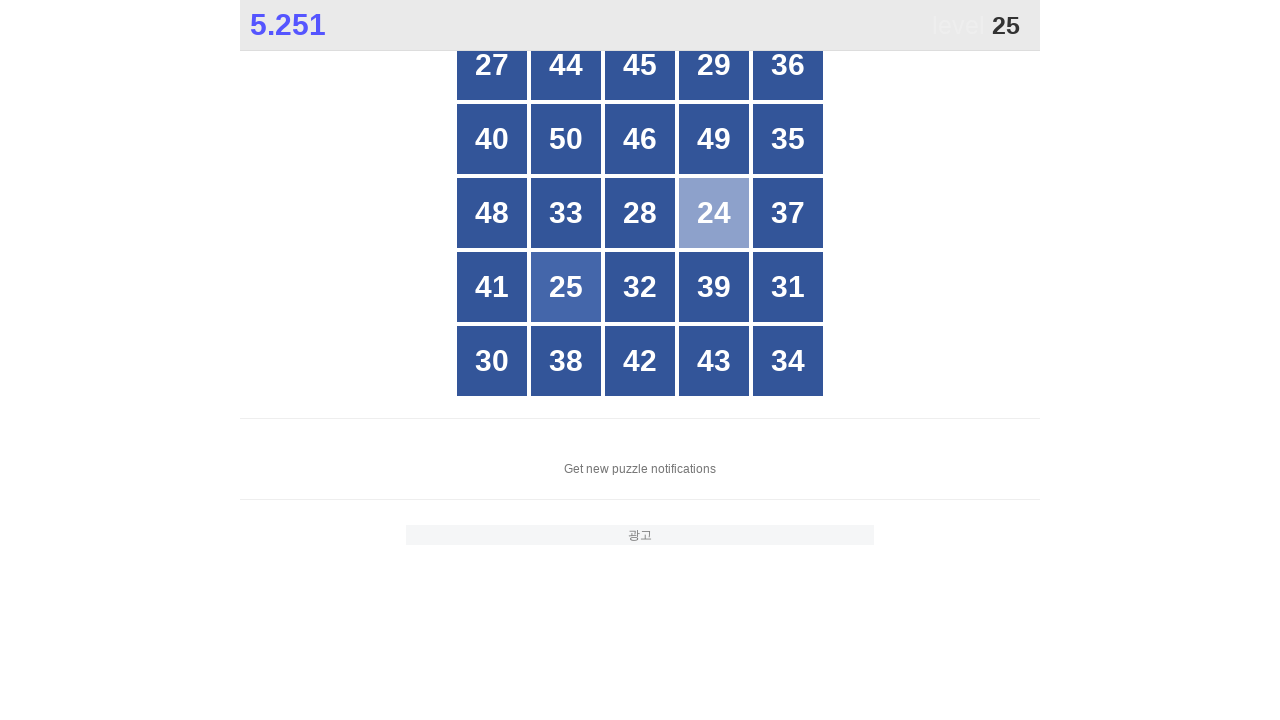

Clicked on number 25 in the grid at (566, 287) on #grid >> text='25'
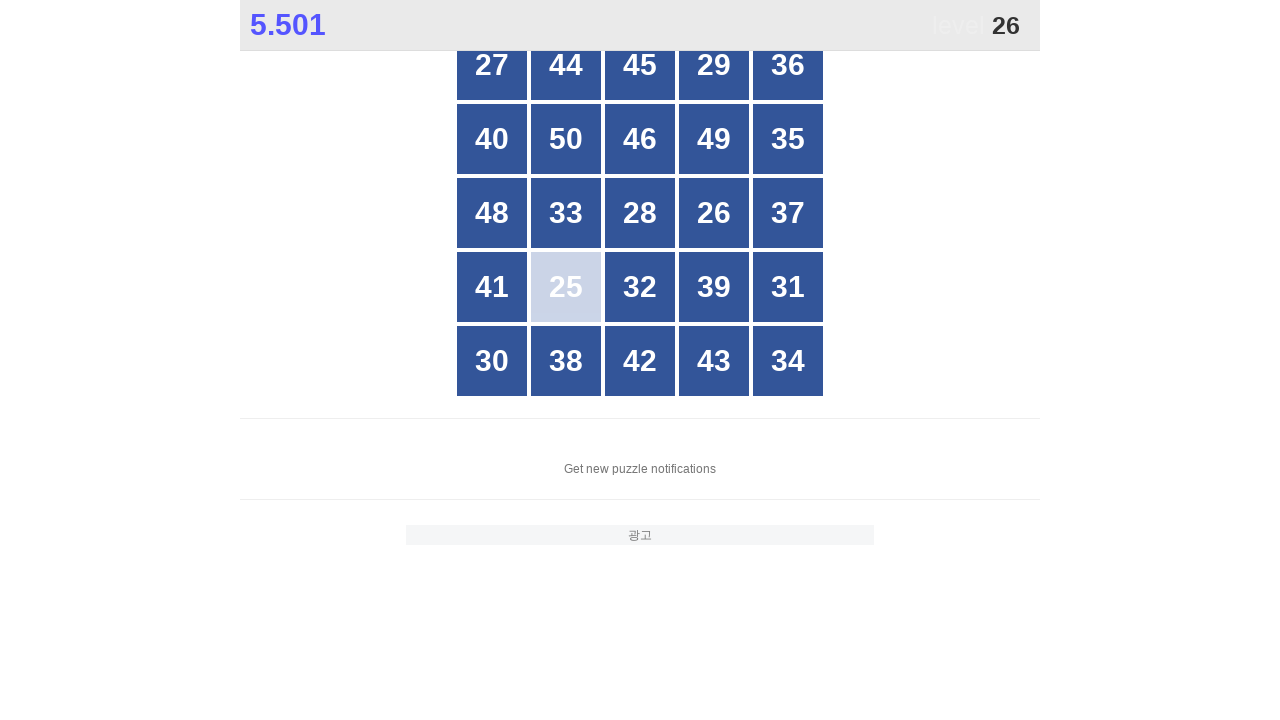

Clicked on number 26 in the grid at (714, 213) on #grid >> text='26'
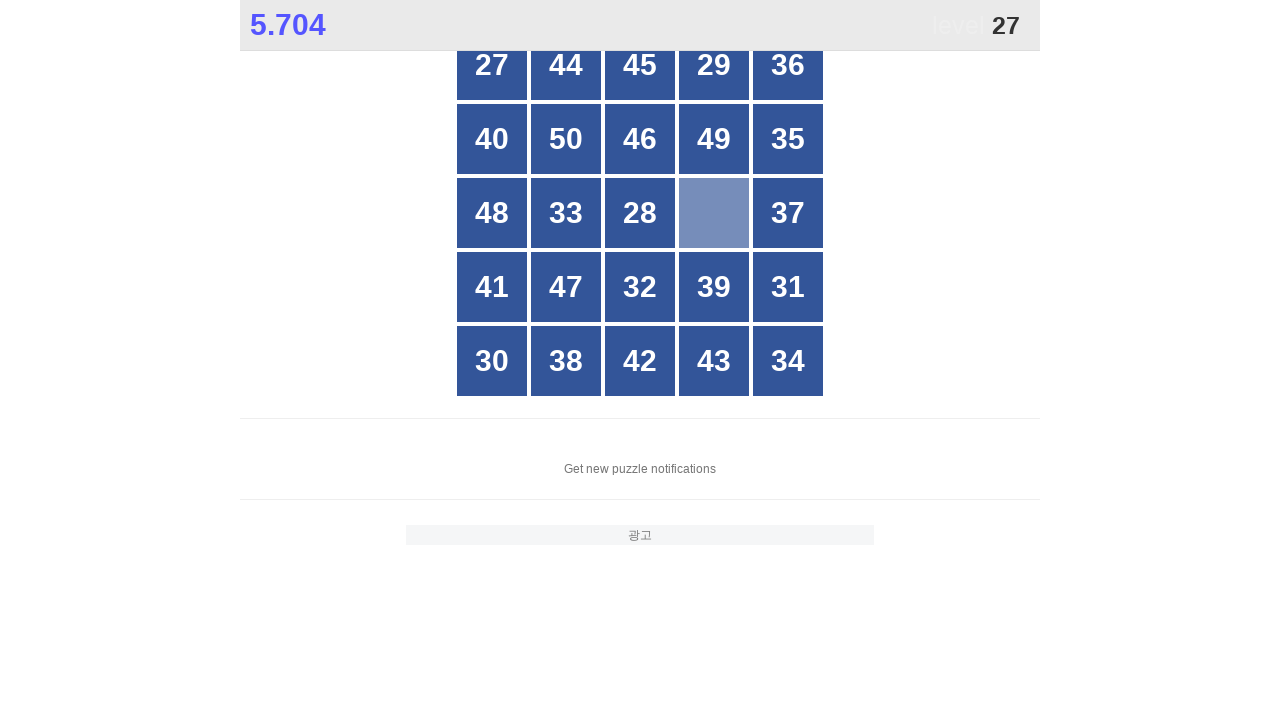

Clicked on number 27 in the grid at (492, 65) on #grid >> text='27'
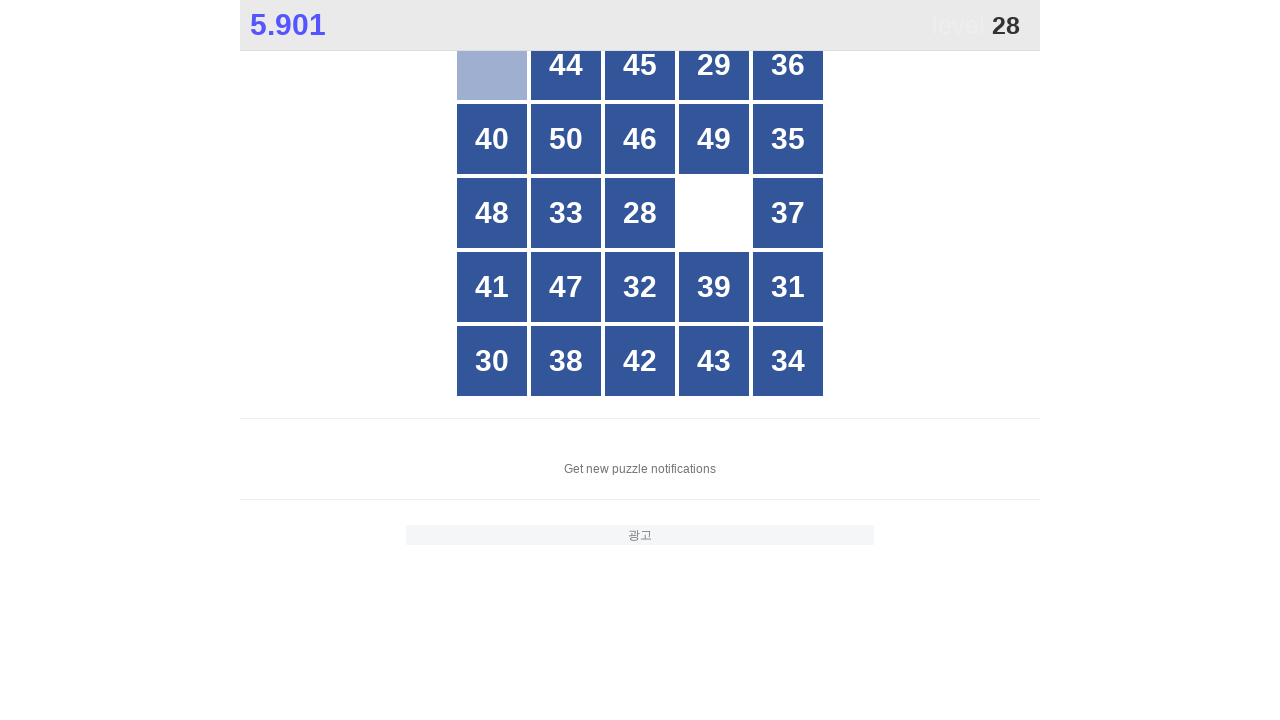

Clicked on number 28 in the grid at (640, 213) on #grid >> text='28'
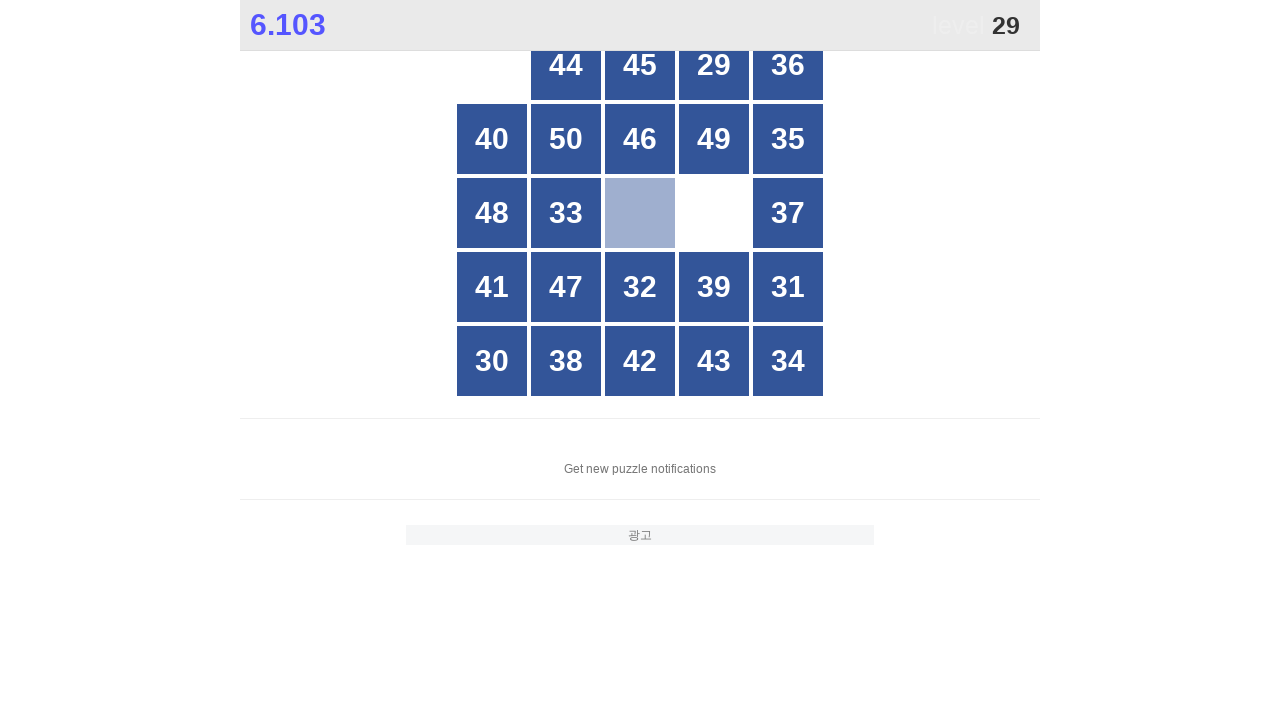

Clicked on number 29 in the grid at (714, 65) on #grid >> text='29'
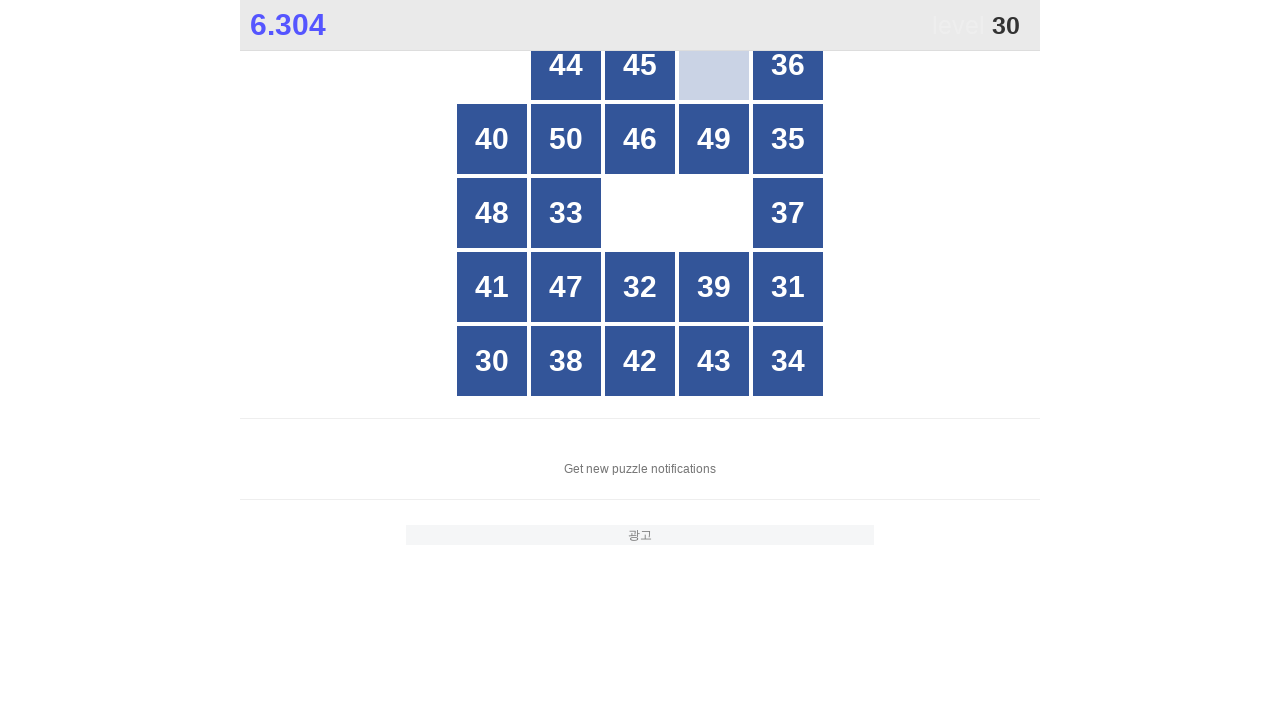

Clicked on number 30 in the grid at (492, 361) on #grid >> text='30'
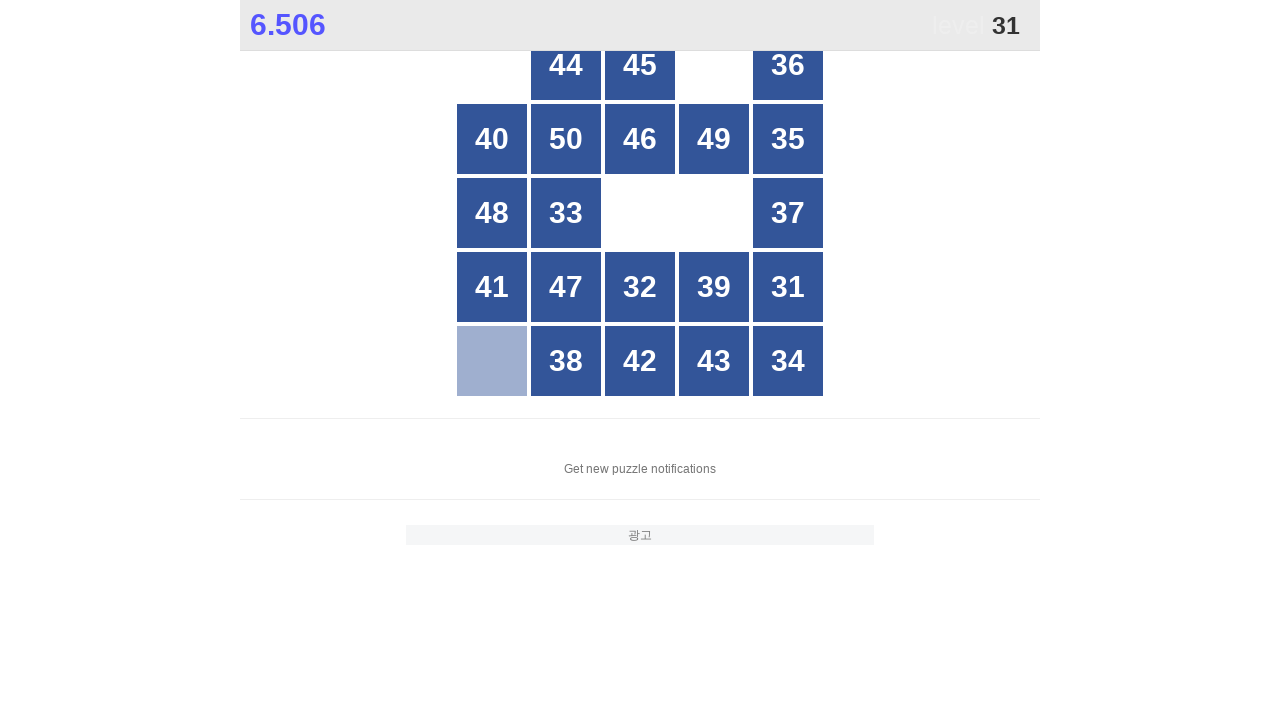

Clicked on number 31 in the grid at (788, 287) on #grid >> text='31'
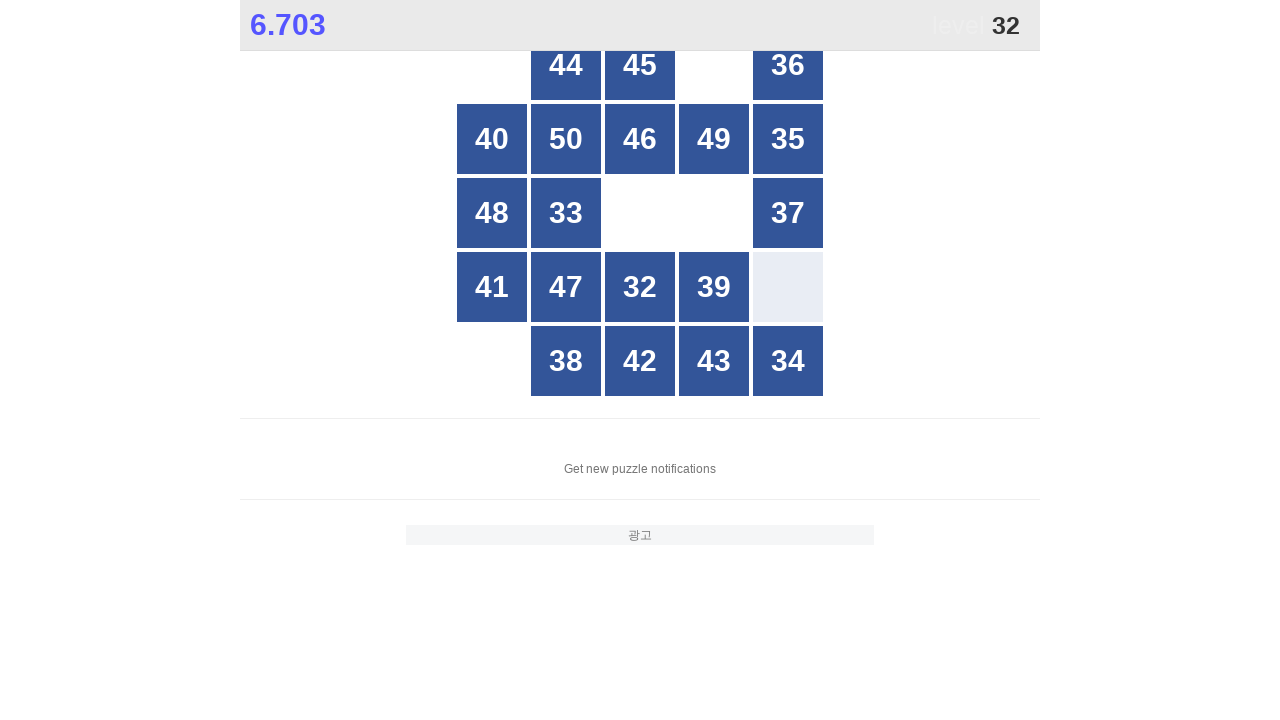

Clicked on number 32 in the grid at (640, 287) on #grid >> text='32'
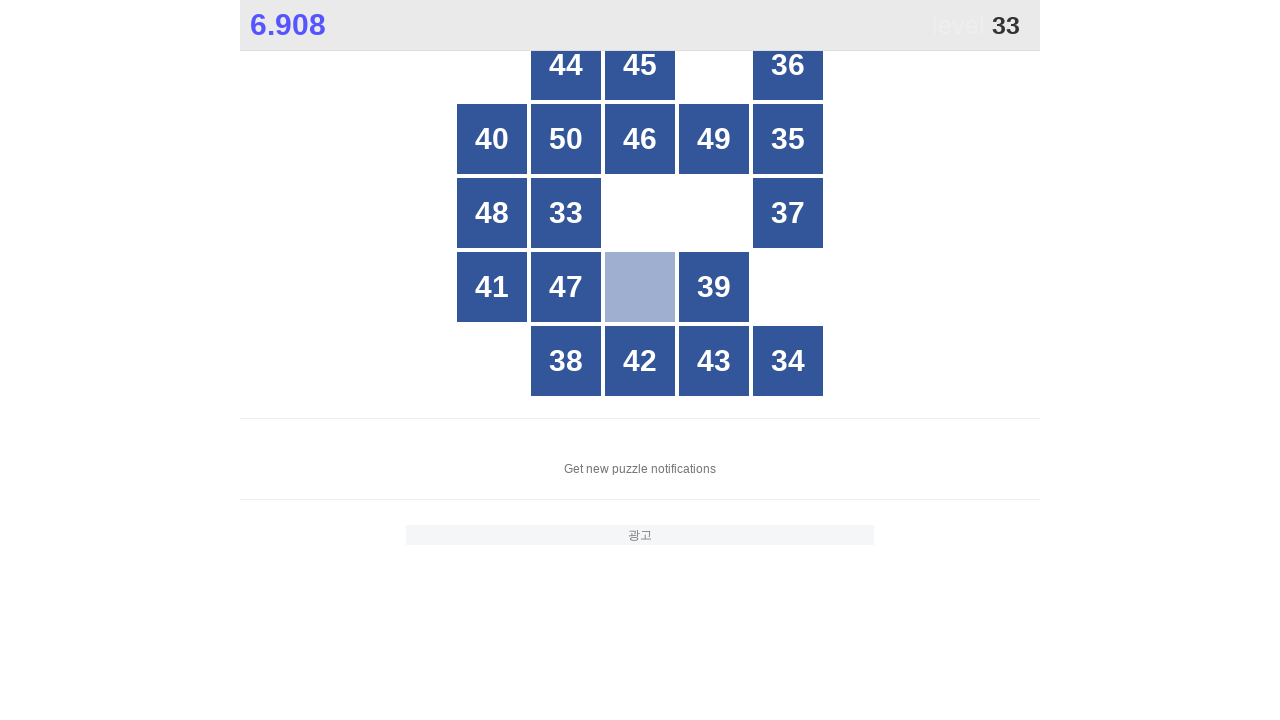

Clicked on number 33 in the grid at (566, 213) on #grid >> text='33'
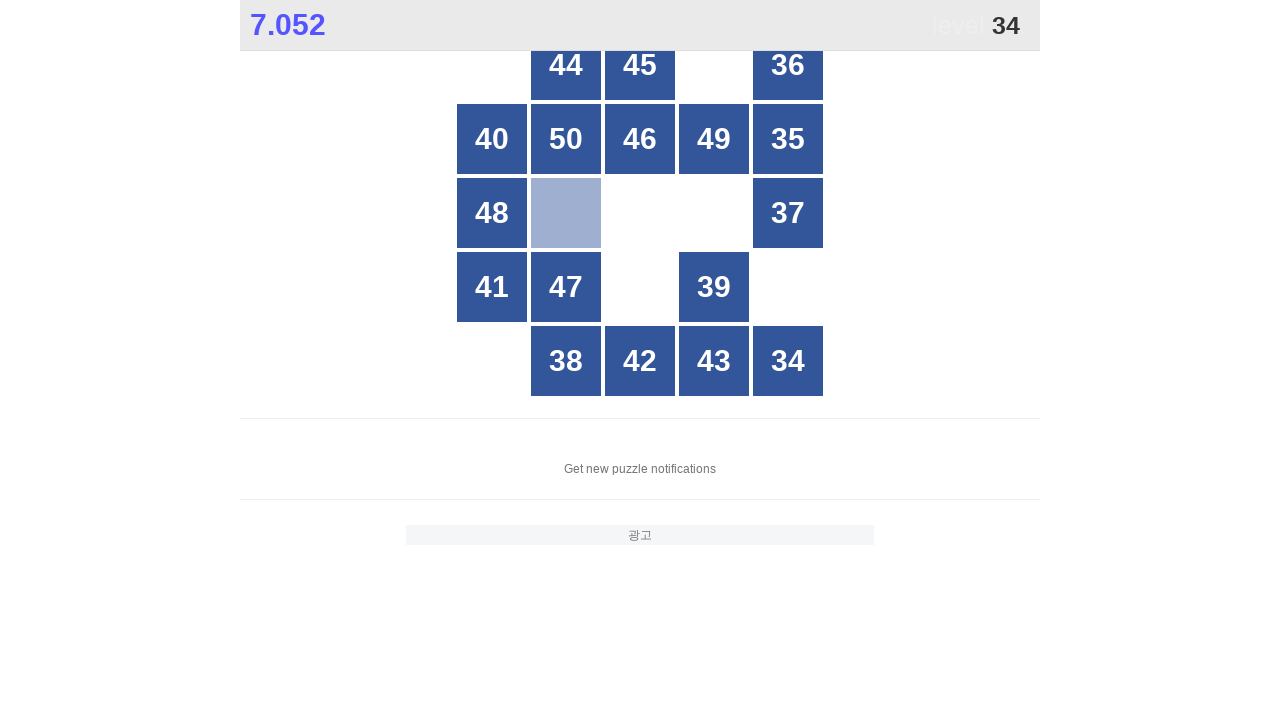

Clicked on number 34 in the grid at (788, 361) on #grid >> text='34'
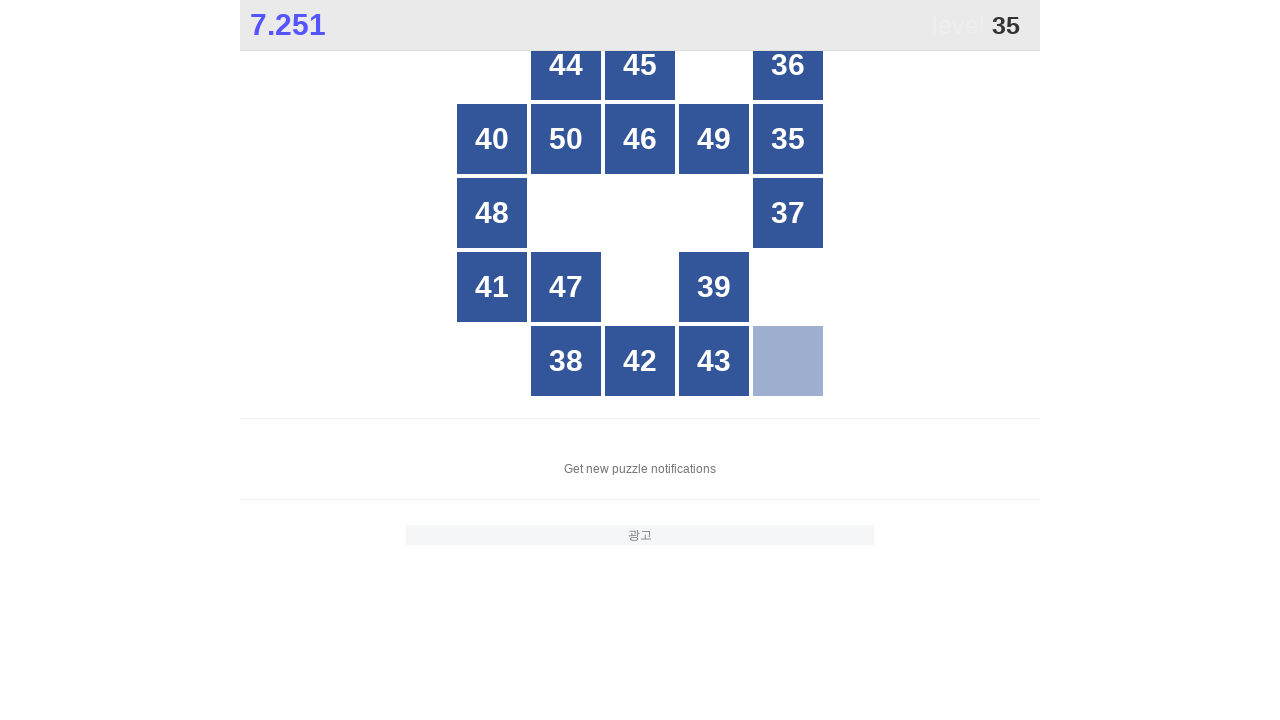

Clicked on number 35 in the grid at (788, 139) on #grid >> text='35'
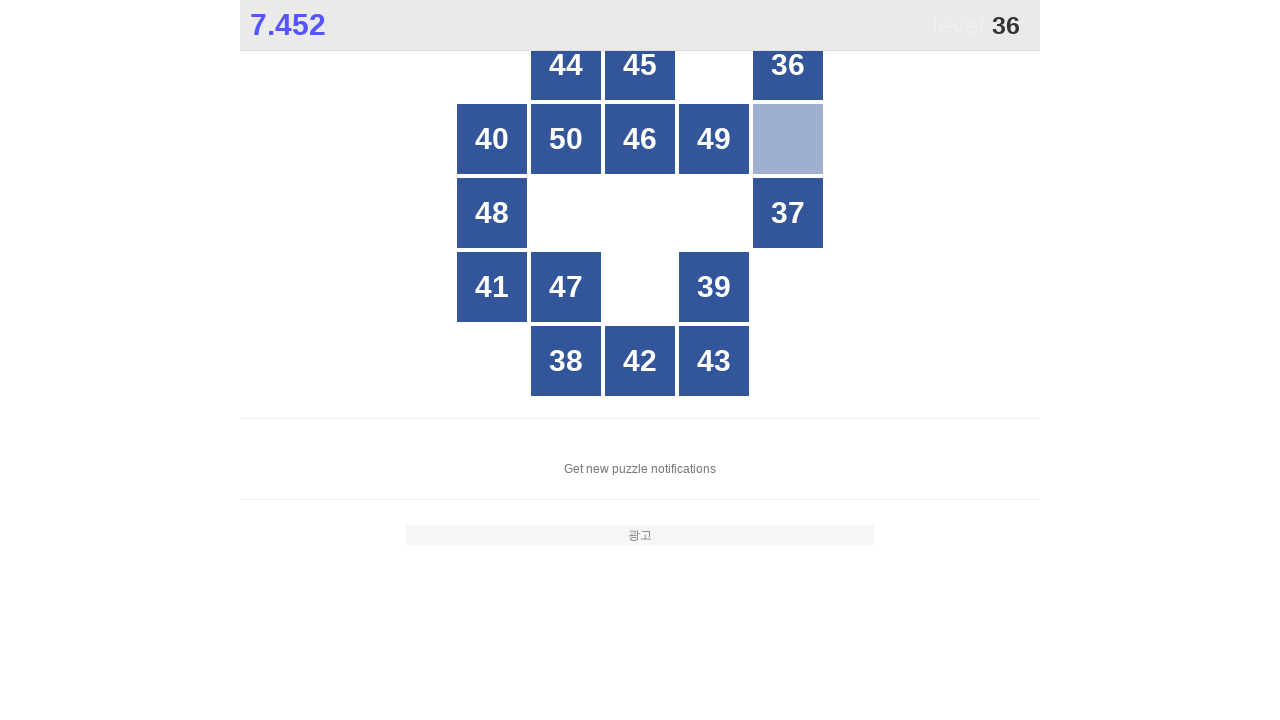

Clicked on number 36 in the grid at (788, 65) on #grid >> text='36'
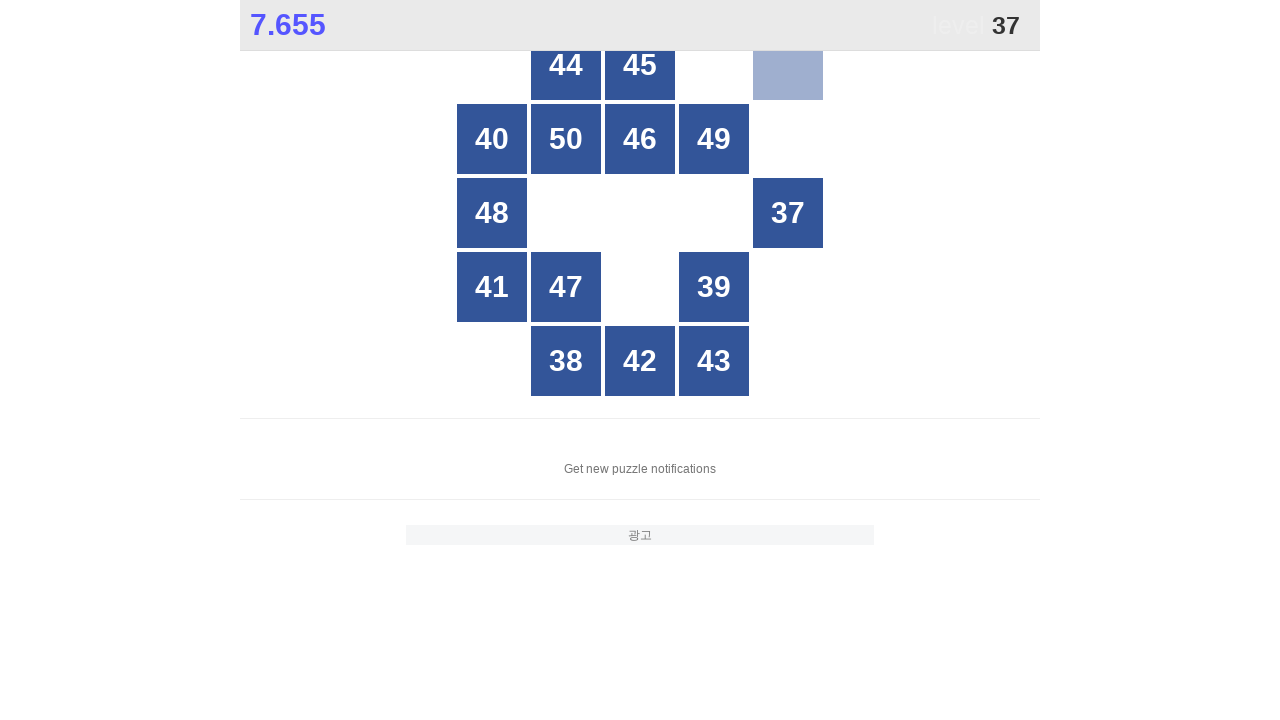

Clicked on number 37 in the grid at (788, 213) on #grid >> text='37'
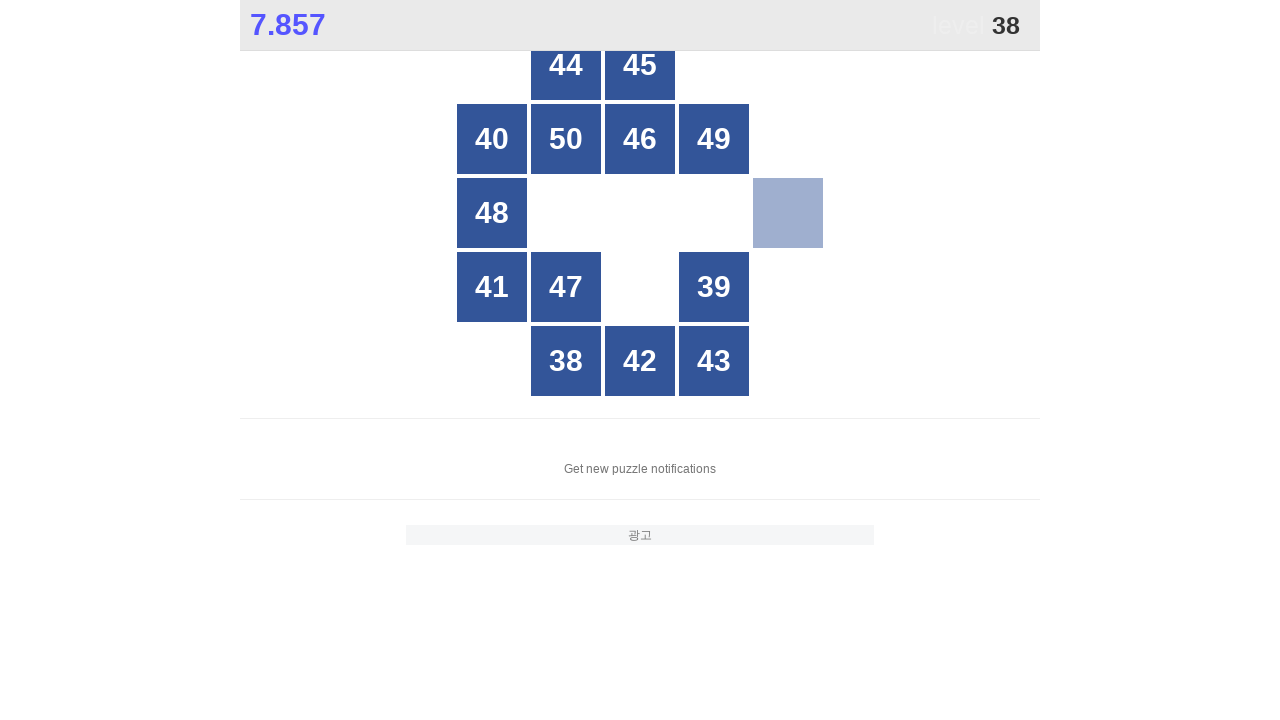

Clicked on number 38 in the grid at (566, 361) on #grid >> text='38'
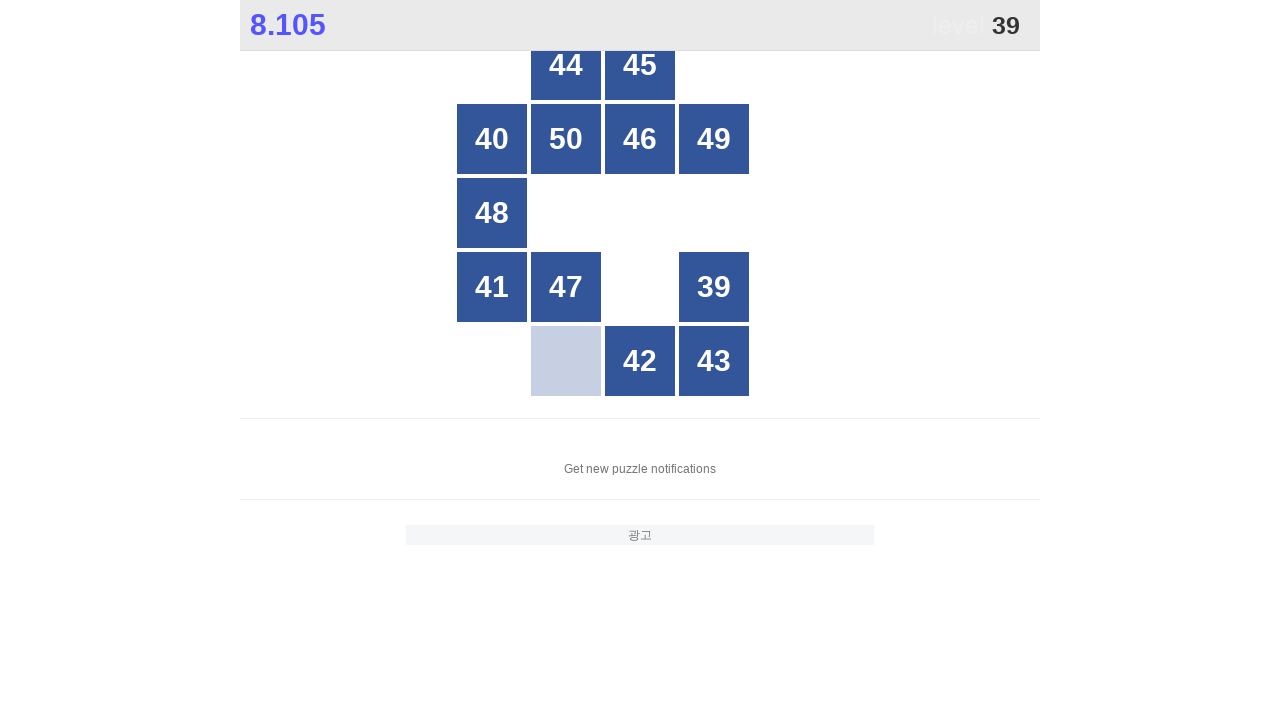

Clicked on number 39 in the grid at (714, 287) on #grid >> text='39'
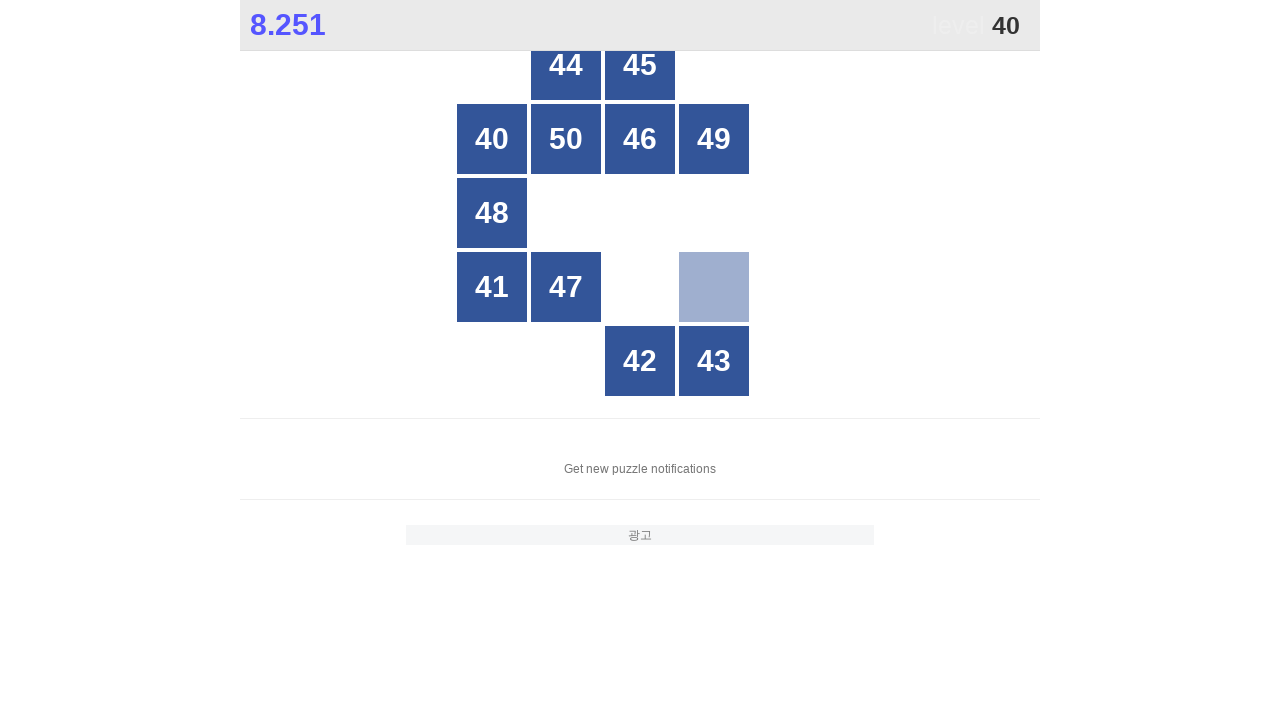

Clicked on number 40 in the grid at (492, 139) on #grid >> text='40'
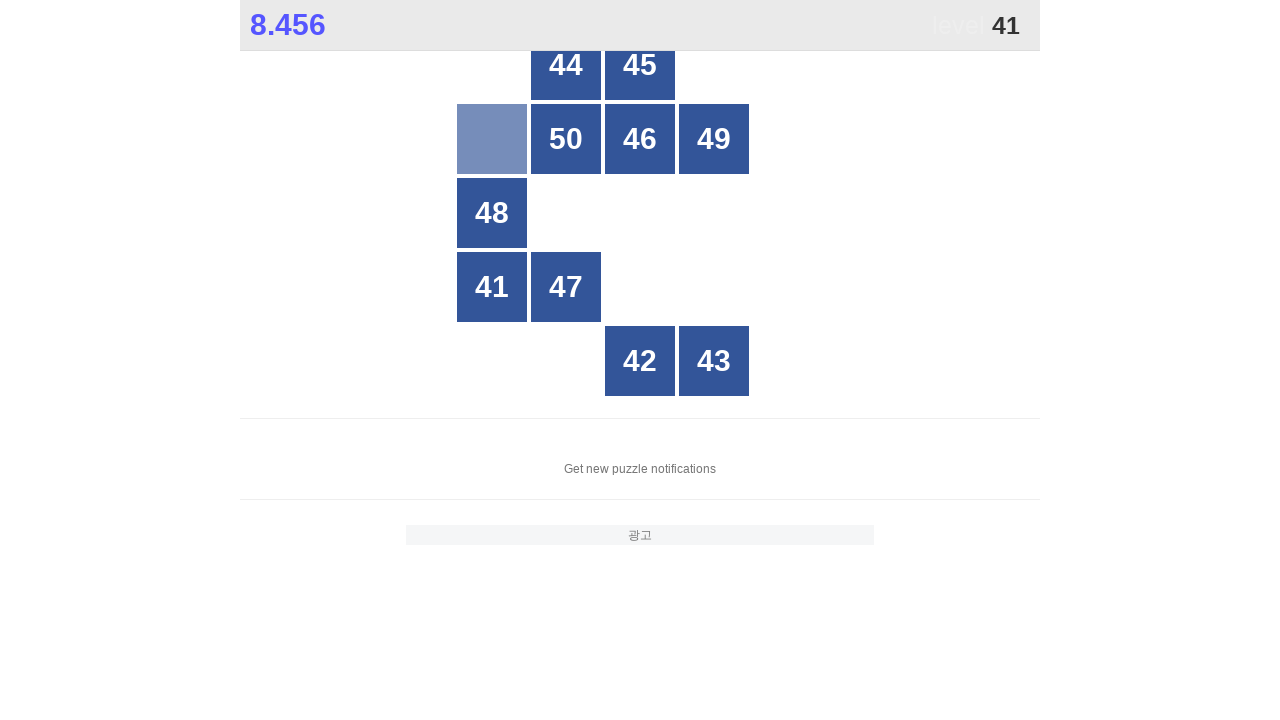

Clicked on number 41 in the grid at (492, 287) on #grid >> text='41'
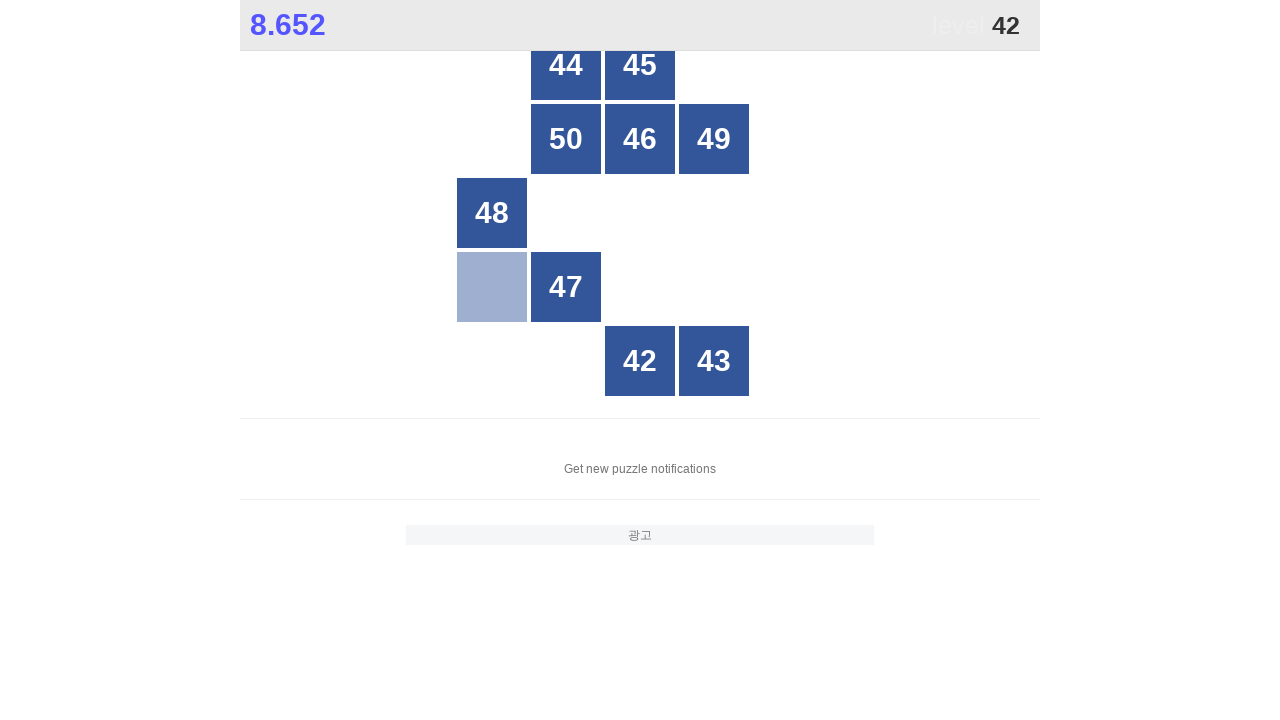

Clicked on number 42 in the grid at (640, 361) on #grid >> text='42'
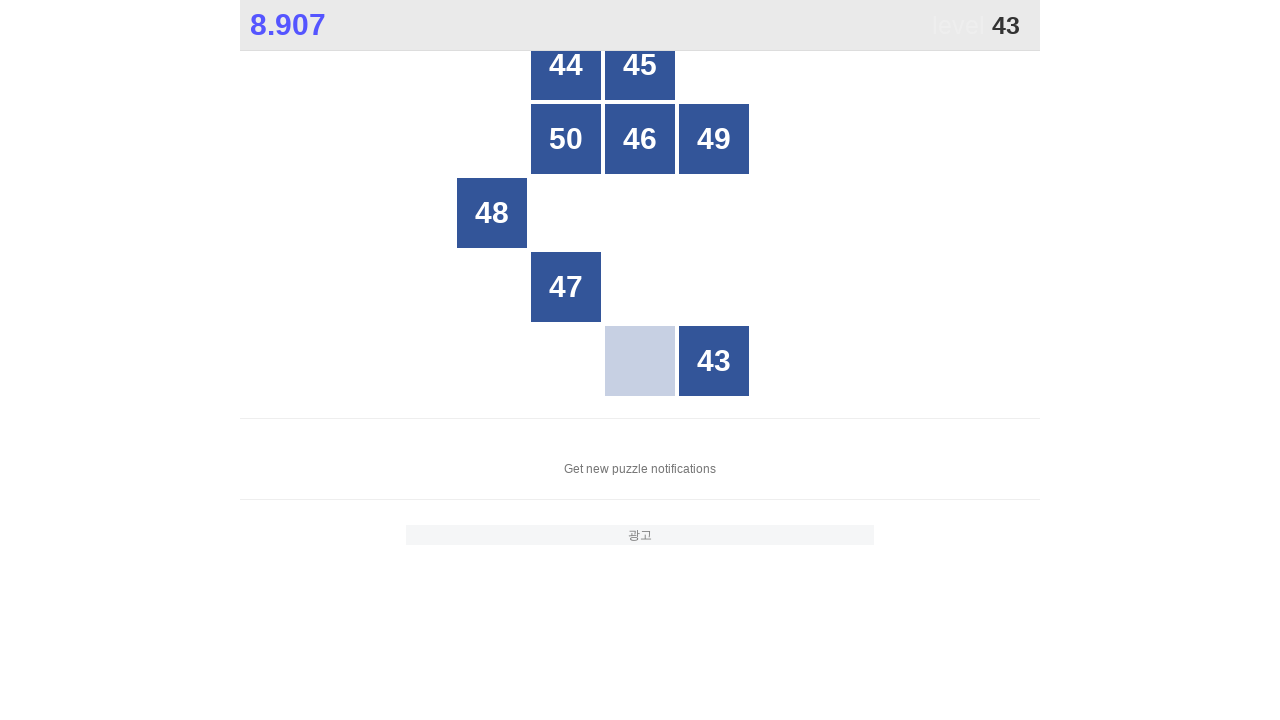

Clicked on number 43 in the grid at (714, 361) on #grid >> text='43'
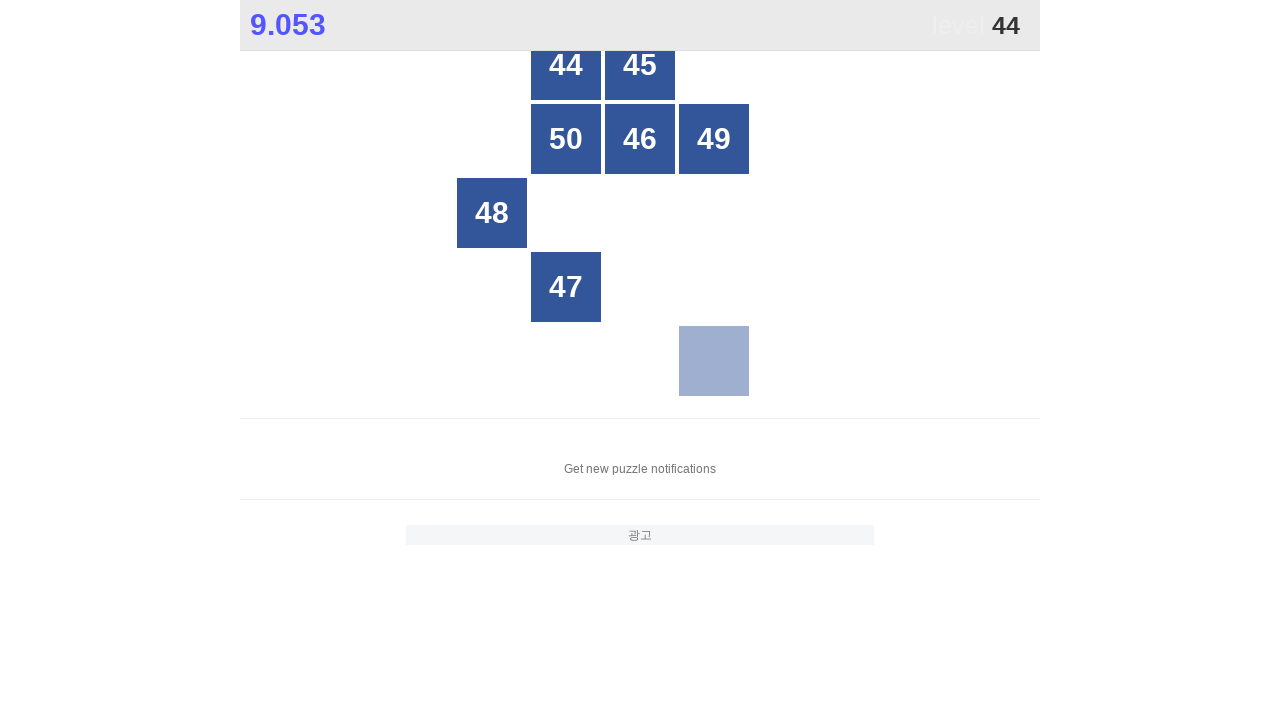

Clicked on number 44 in the grid at (566, 65) on #grid >> text='44'
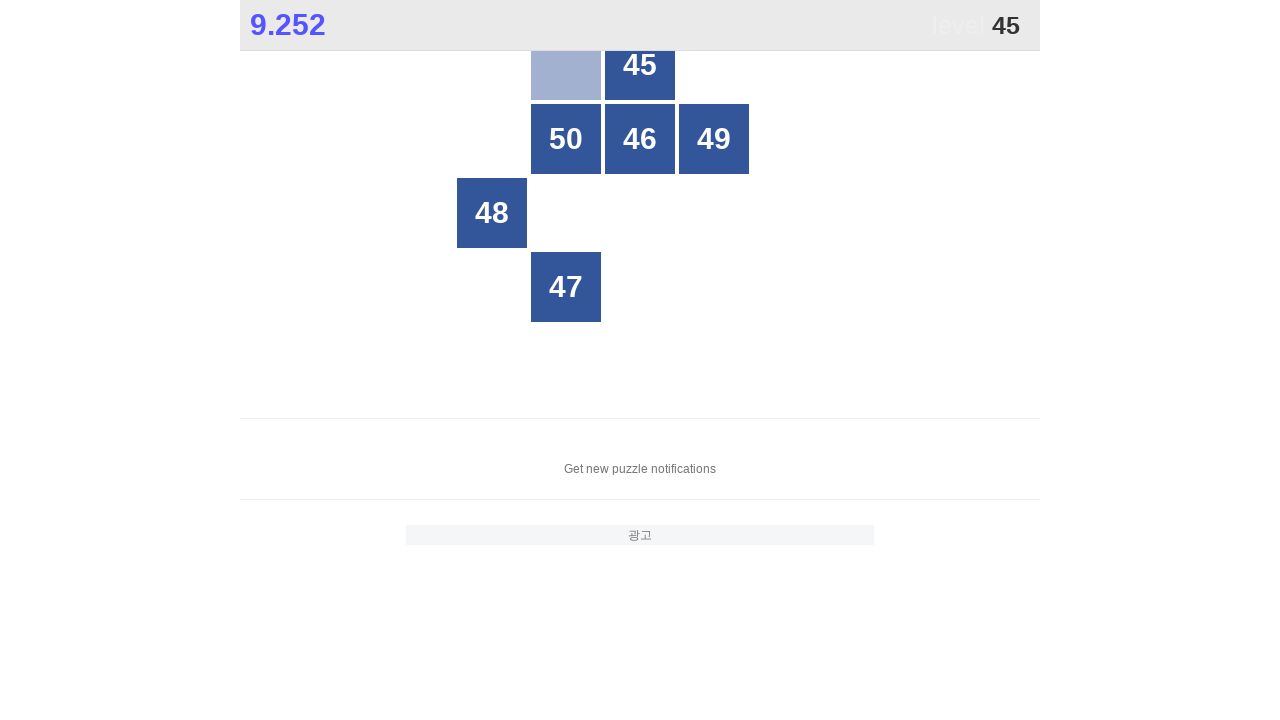

Clicked on number 45 in the grid at (640, 65) on #grid >> text='45'
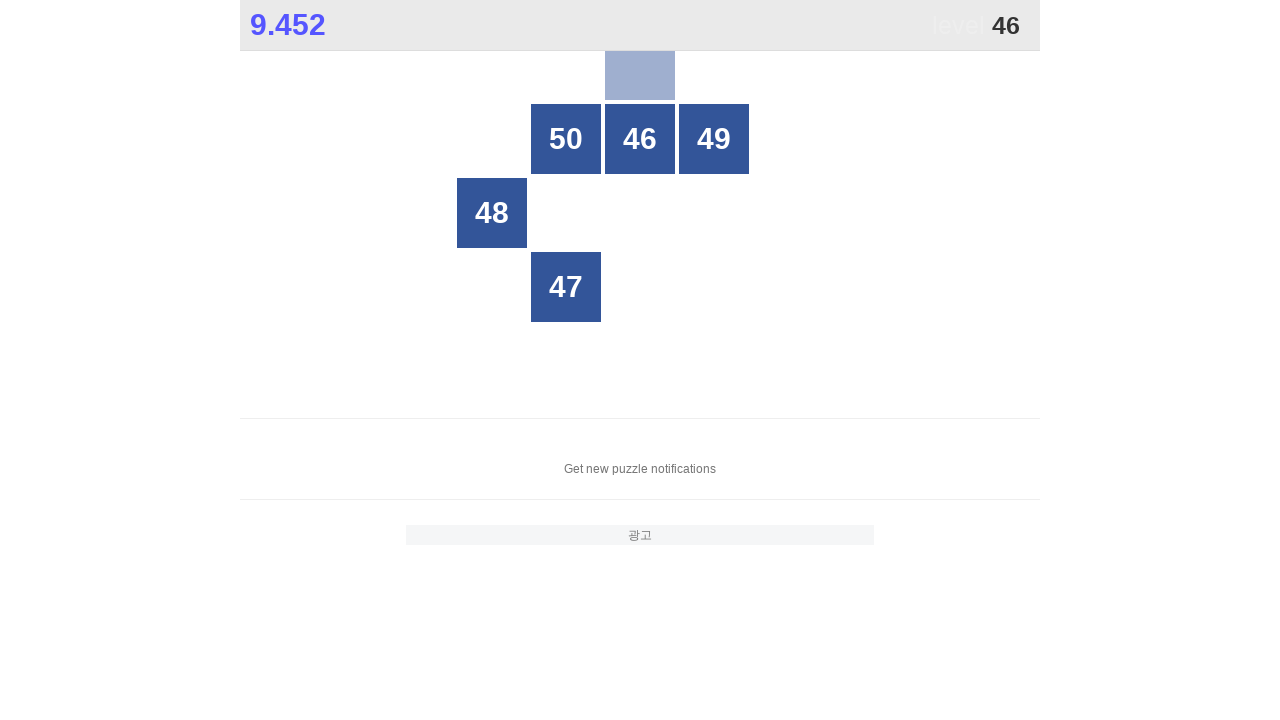

Clicked on number 46 in the grid at (640, 139) on #grid >> text='46'
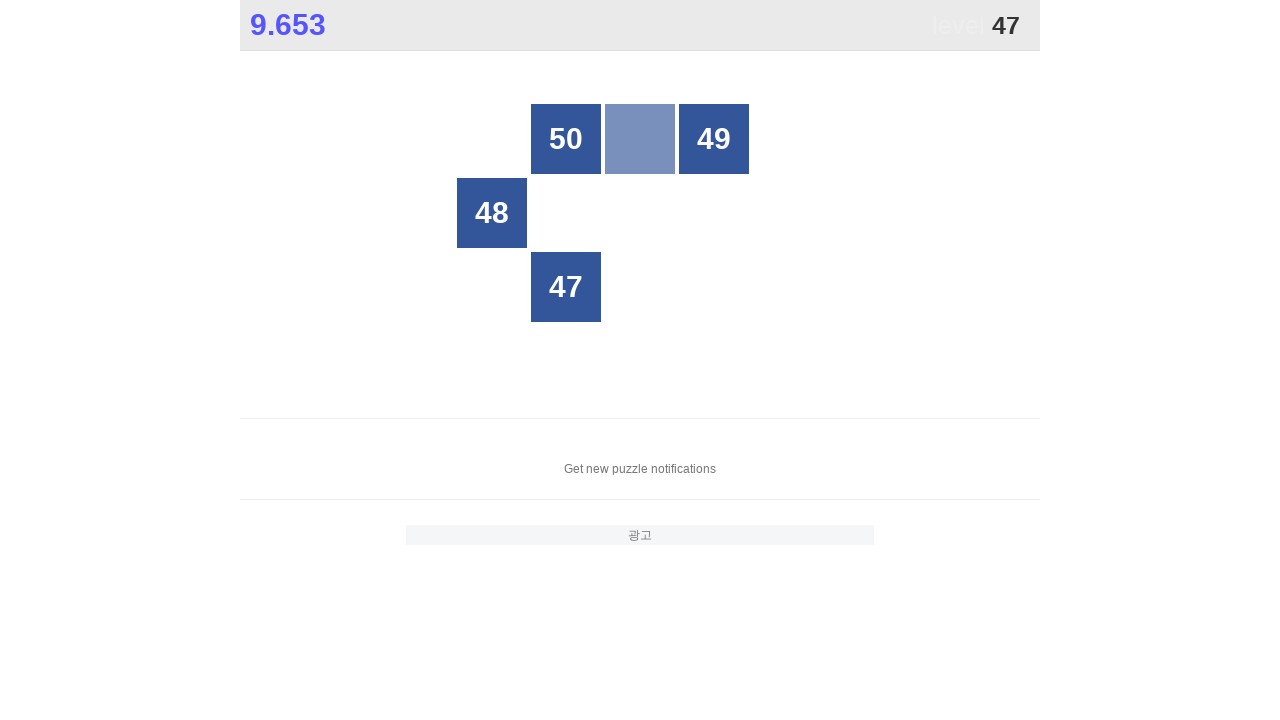

Clicked on number 47 in the grid at (566, 287) on #grid >> text='47'
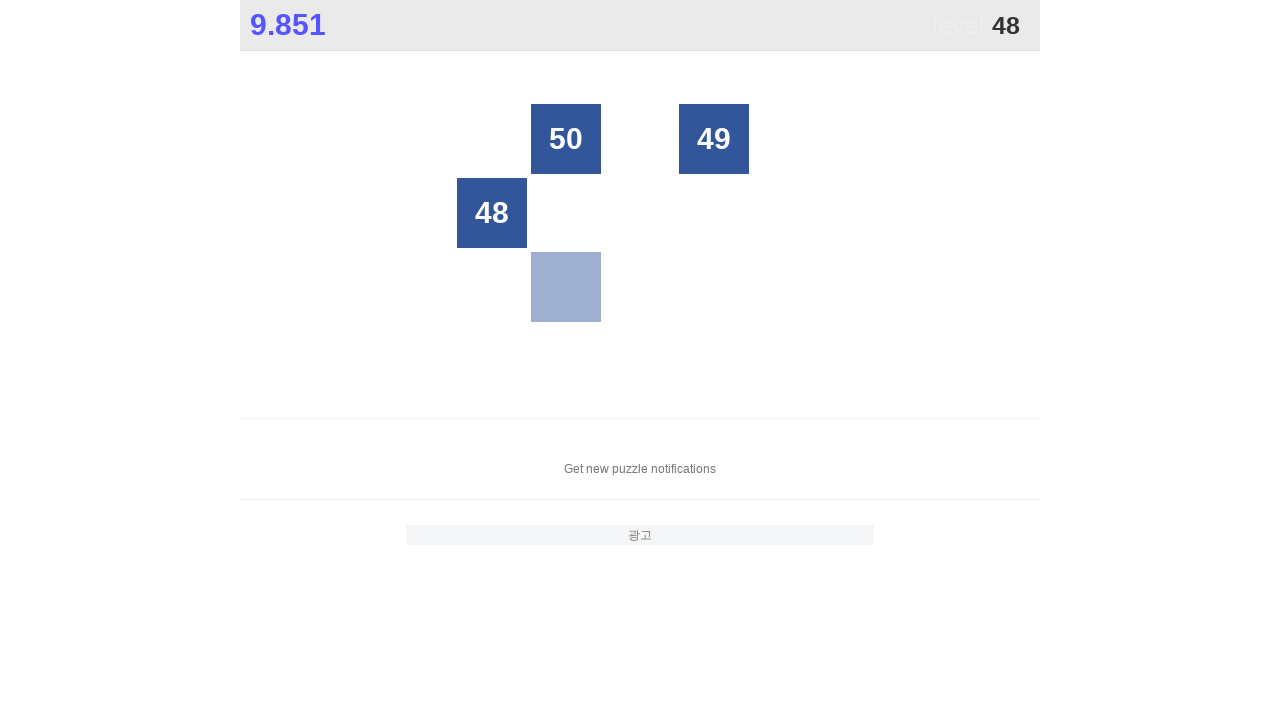

Clicked on number 48 in the grid at (492, 213) on #grid >> text='48'
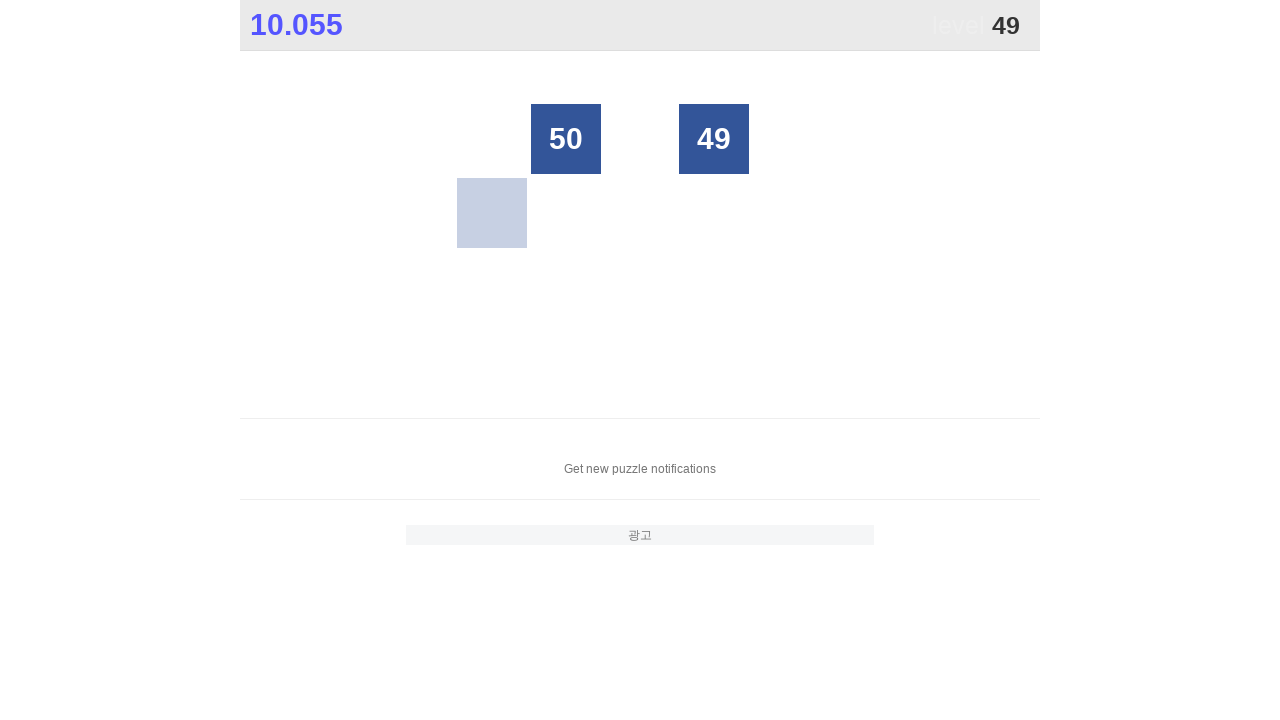

Clicked on number 49 in the grid at (714, 139) on #grid >> text='49'
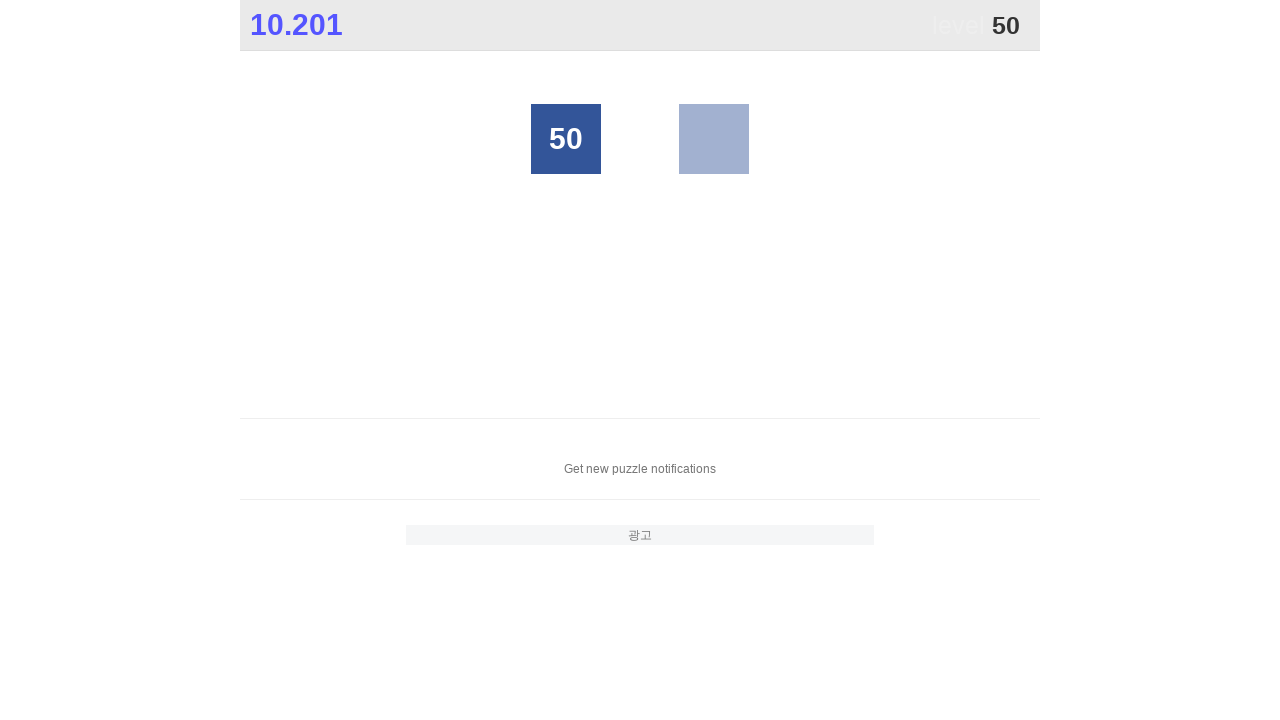

Clicked on number 50 in the grid at (566, 139) on #grid >> text='50'
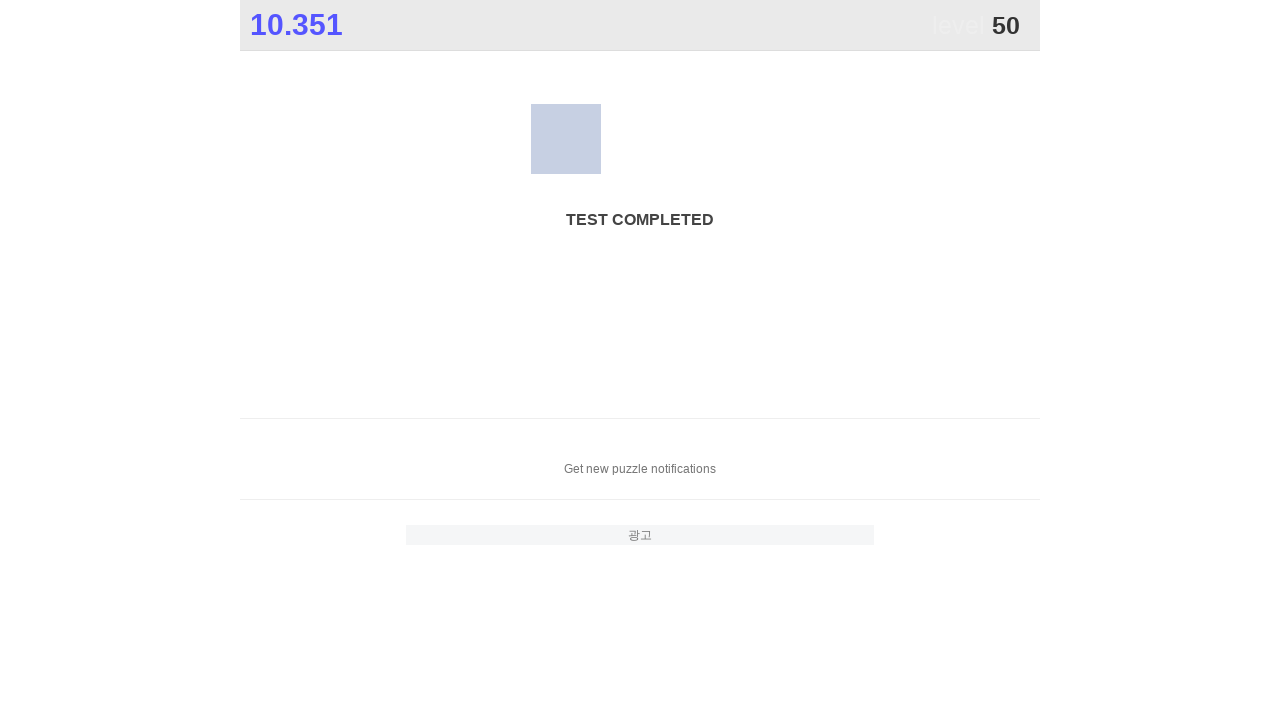

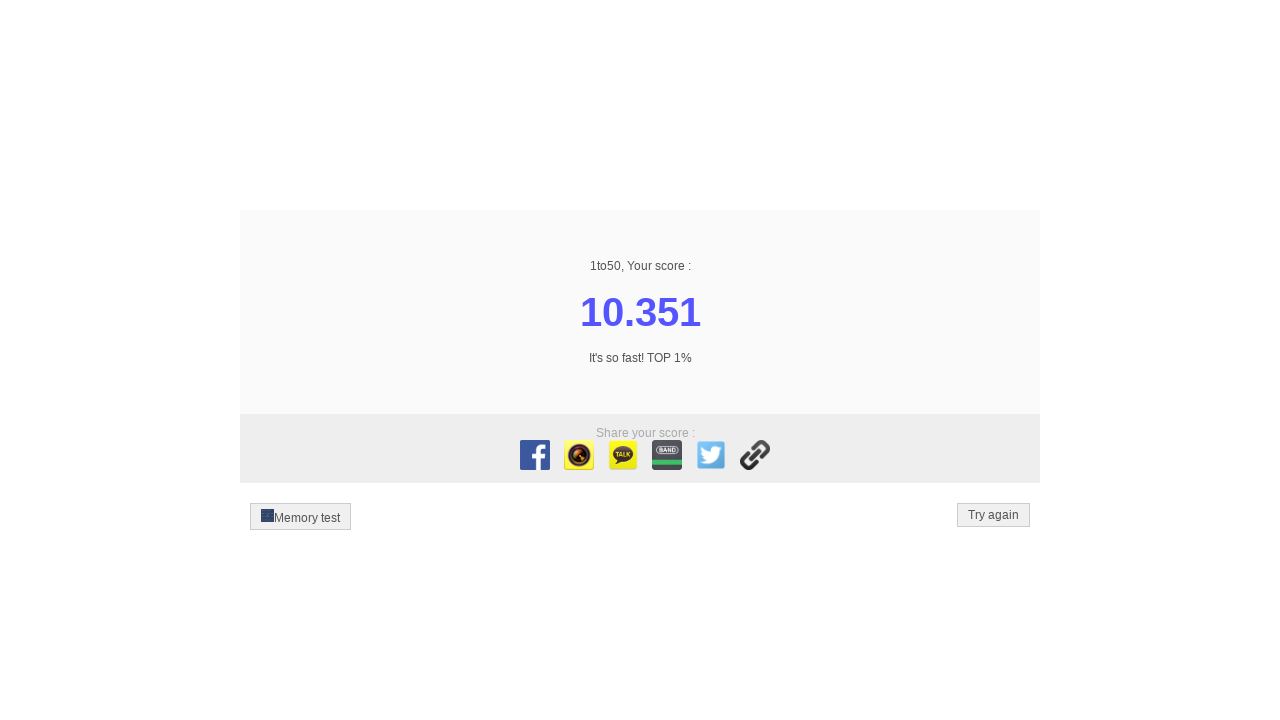